Tests the customer management functionality of a demo banking application by logging in as a bank manager, adding multiple customers with their details, verifying they appear in the customers table, deleting specific customers, and confirming the deletions.

Starting URL: https://www.globalsqa.com/angularJs-protractor/BankingProject/#/login

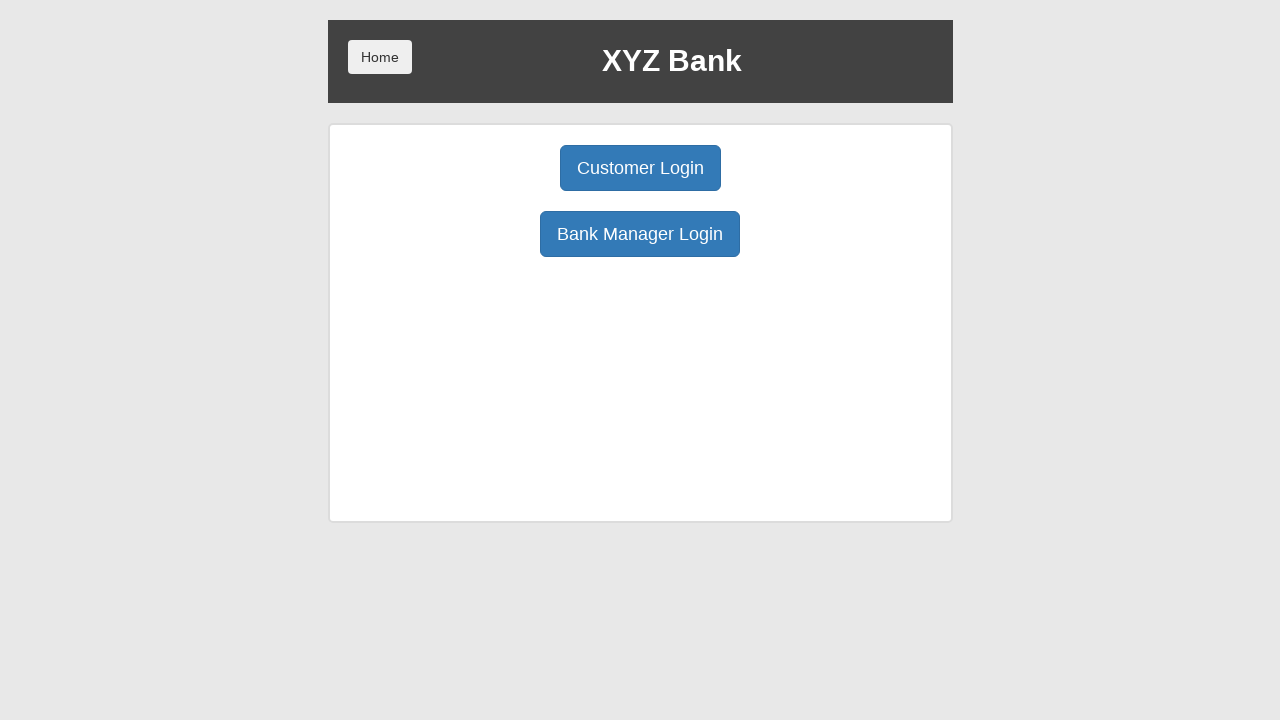

Clicked Bank Manager Login button at (640, 234) on xpath=//button[text()='Bank Manager Login']
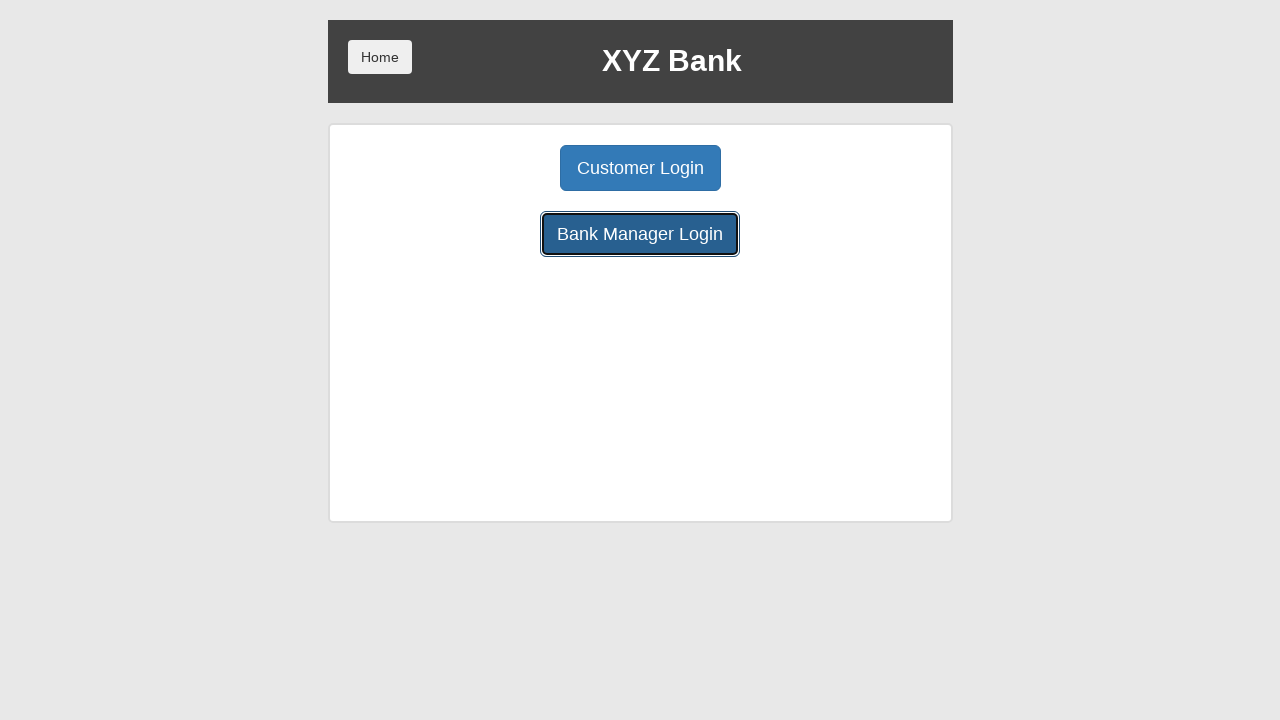

Add Customer button is visible
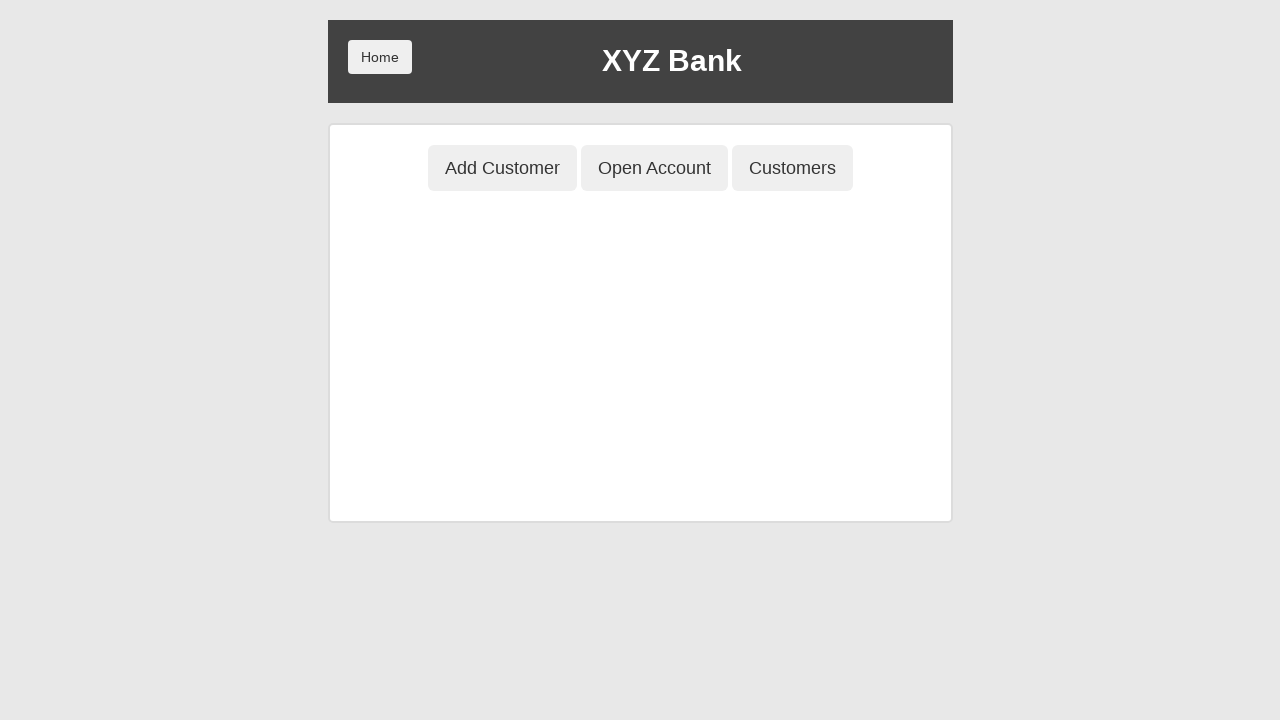

Clicked Add Customer tab at (502, 168) on xpath=//button[contains(text(),'Add Customer')]
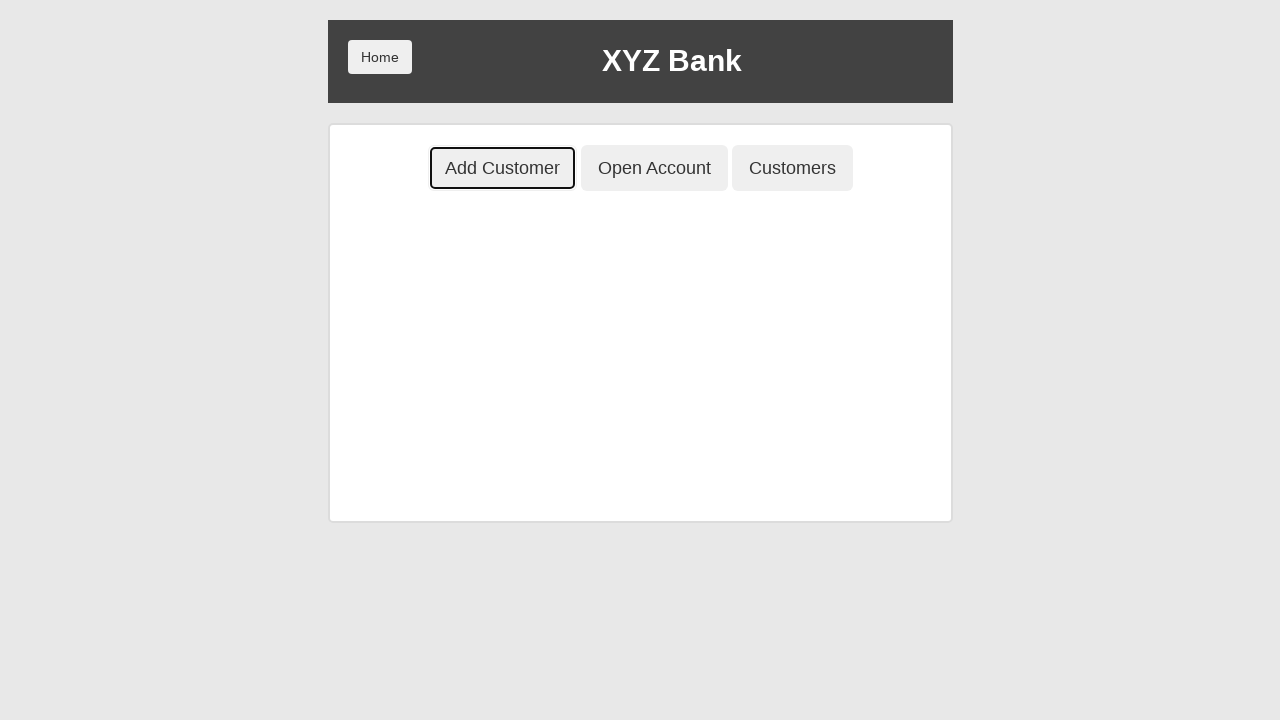

Filled First Name field with 'Christopher' on //input[@placeholder='First Name']
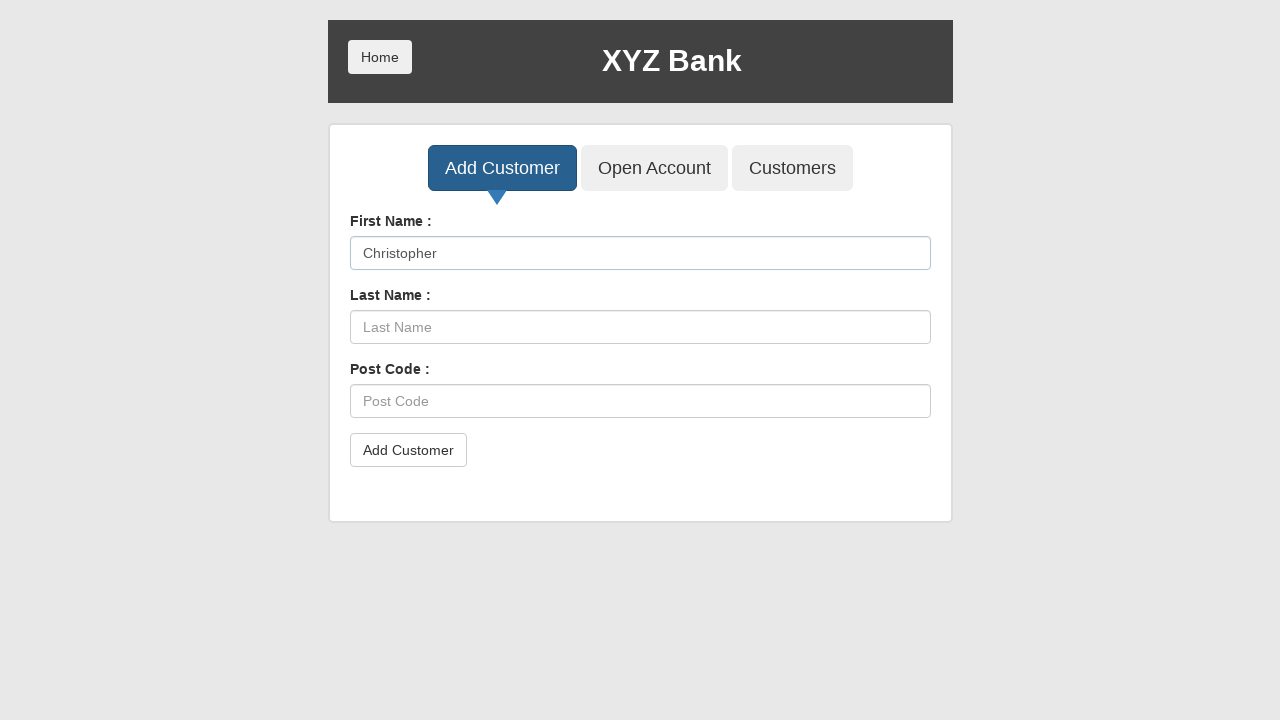

Filled Last Name field with 'Connely' on //input[@placeholder='Last Name']
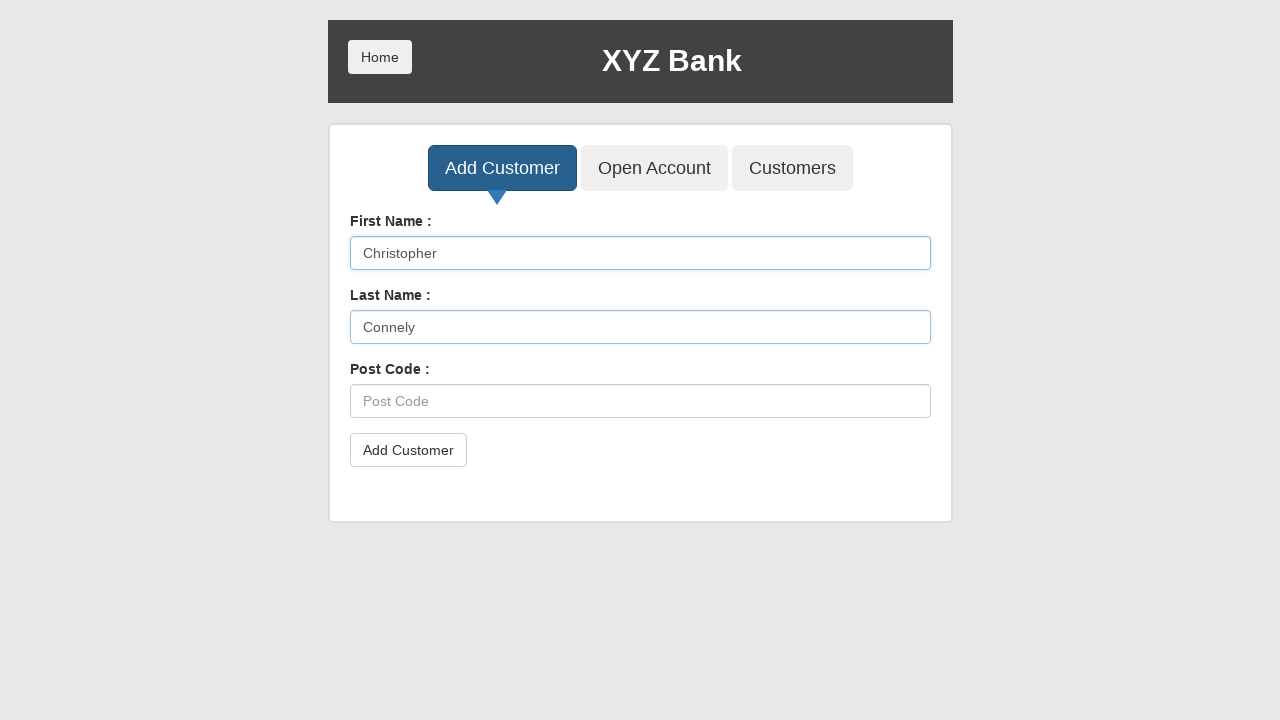

Filled Post Code field with 'L789C349' on //input[@placeholder='Post Code']
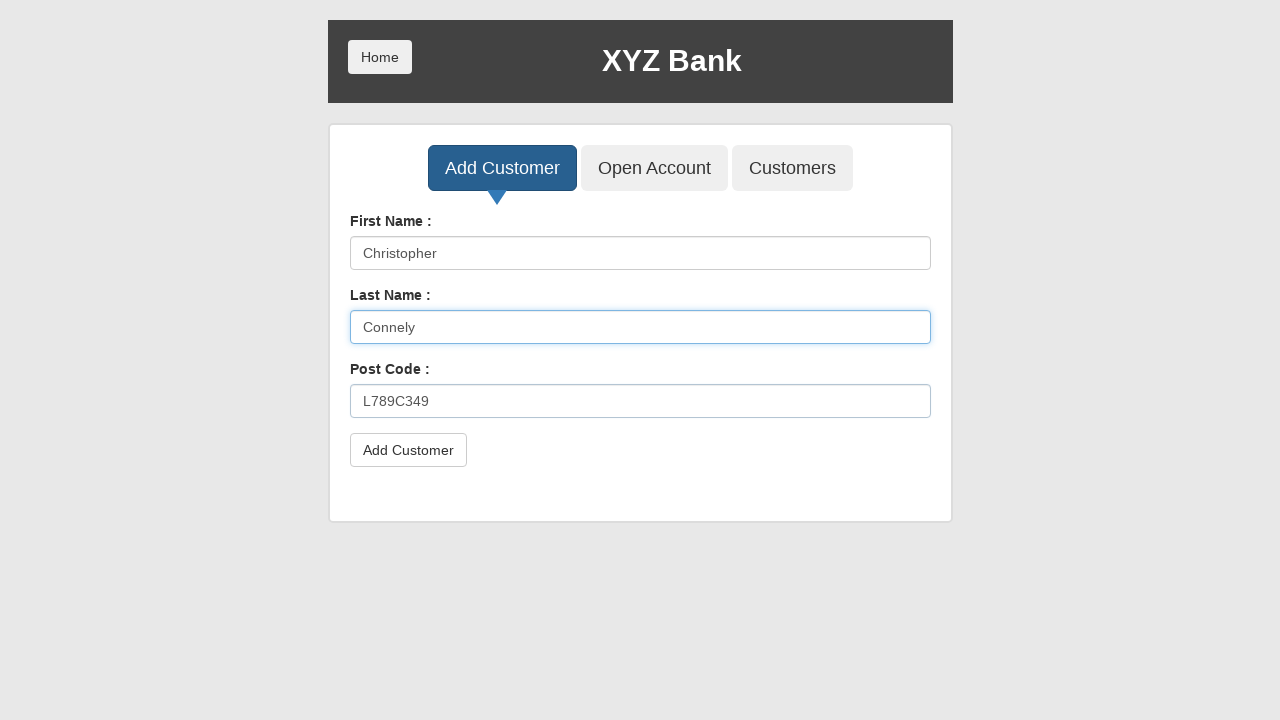

Clicked submit button to add customer Christopher Connely at (408, 450) on xpath=//button[@type='submit']
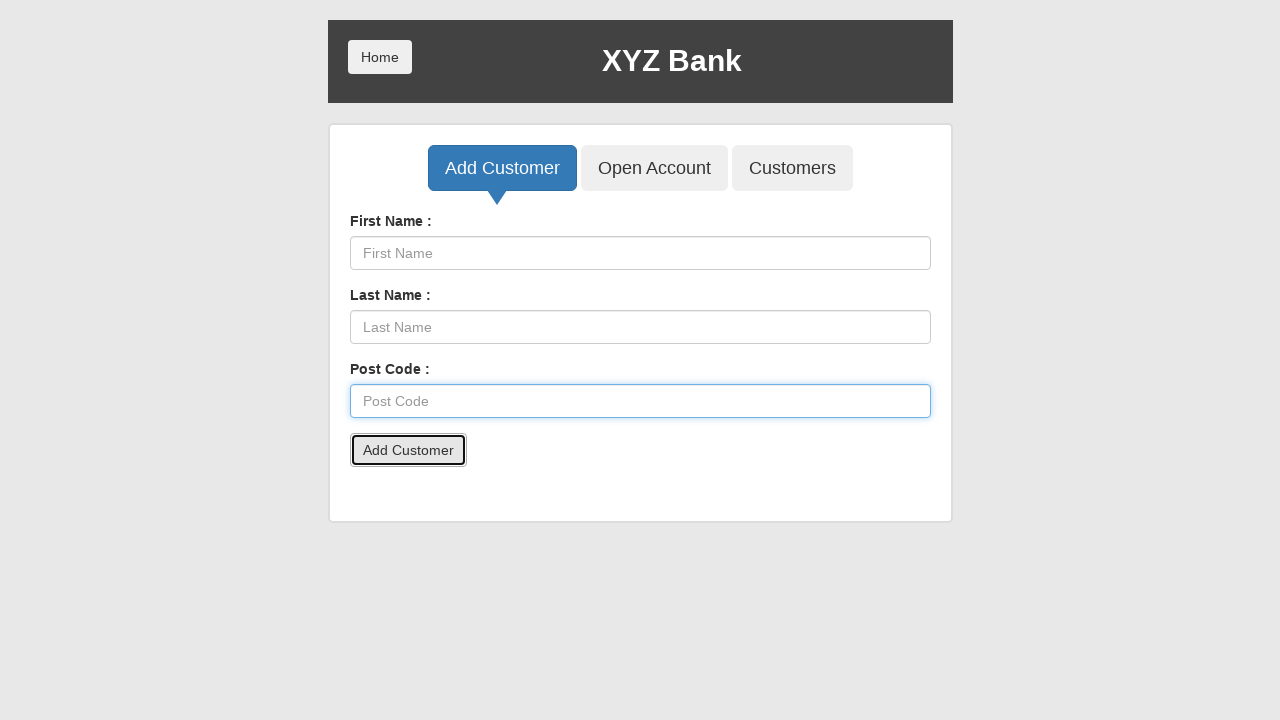

Handled confirmation alert for customer addition
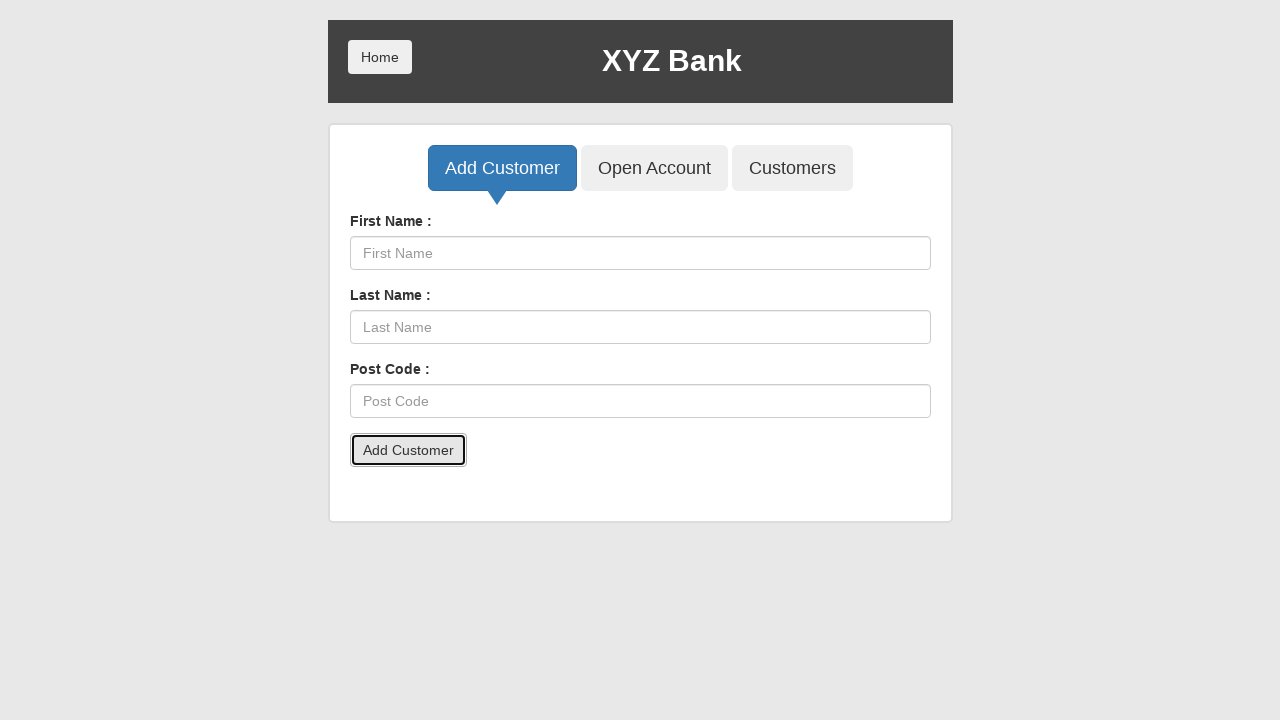

Filled First Name field with 'Frank' on //input[@placeholder='First Name']
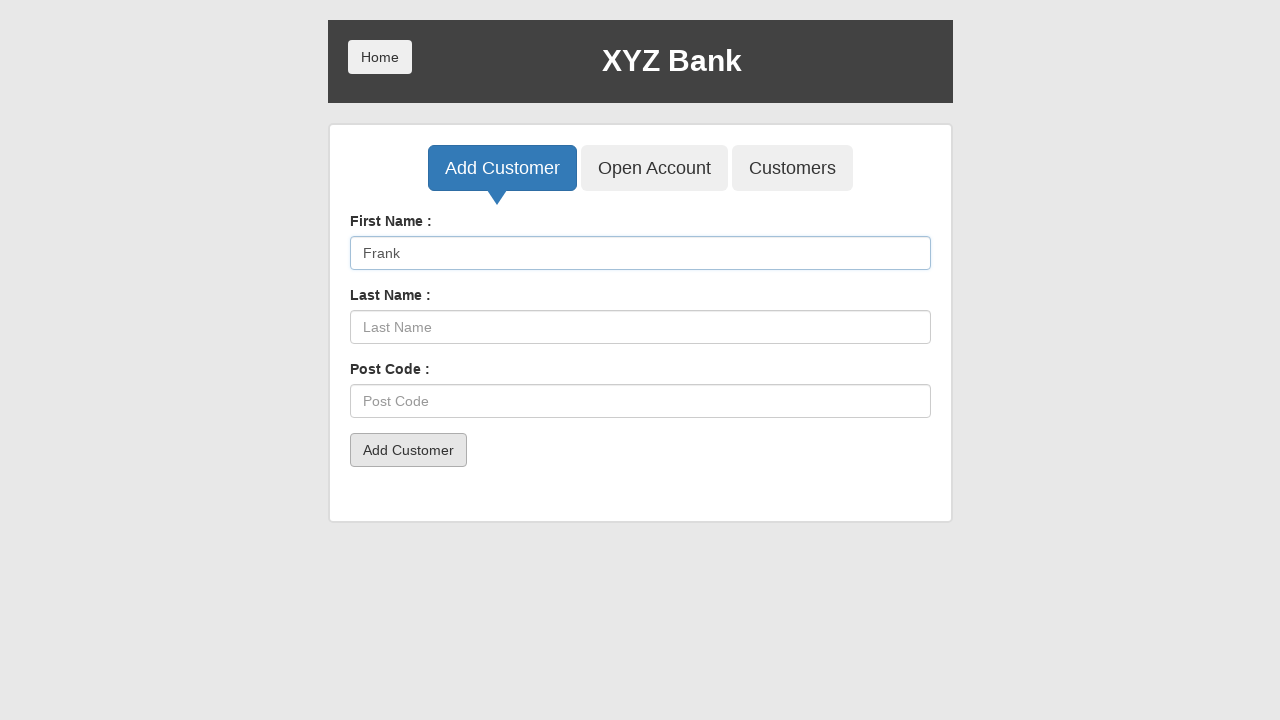

Filled Last Name field with 'Christopher' on //input[@placeholder='Last Name']
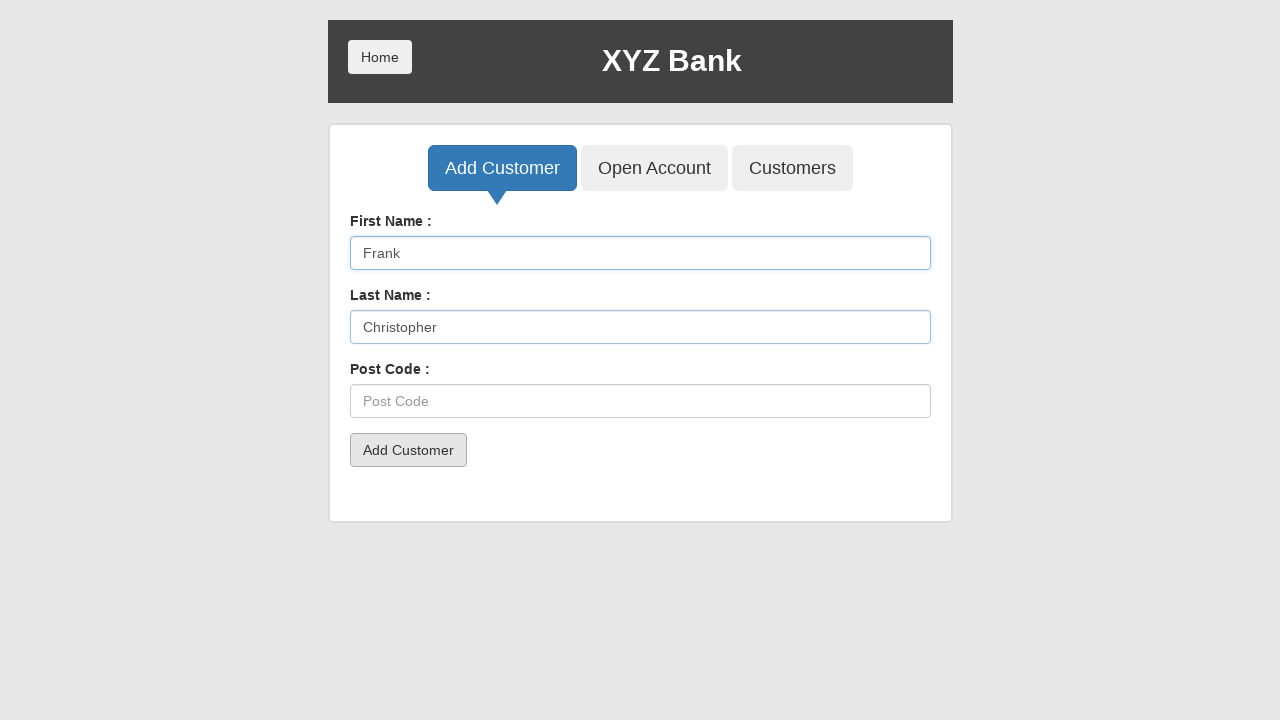

Filled Post Code field with 'A897N450' on //input[@placeholder='Post Code']
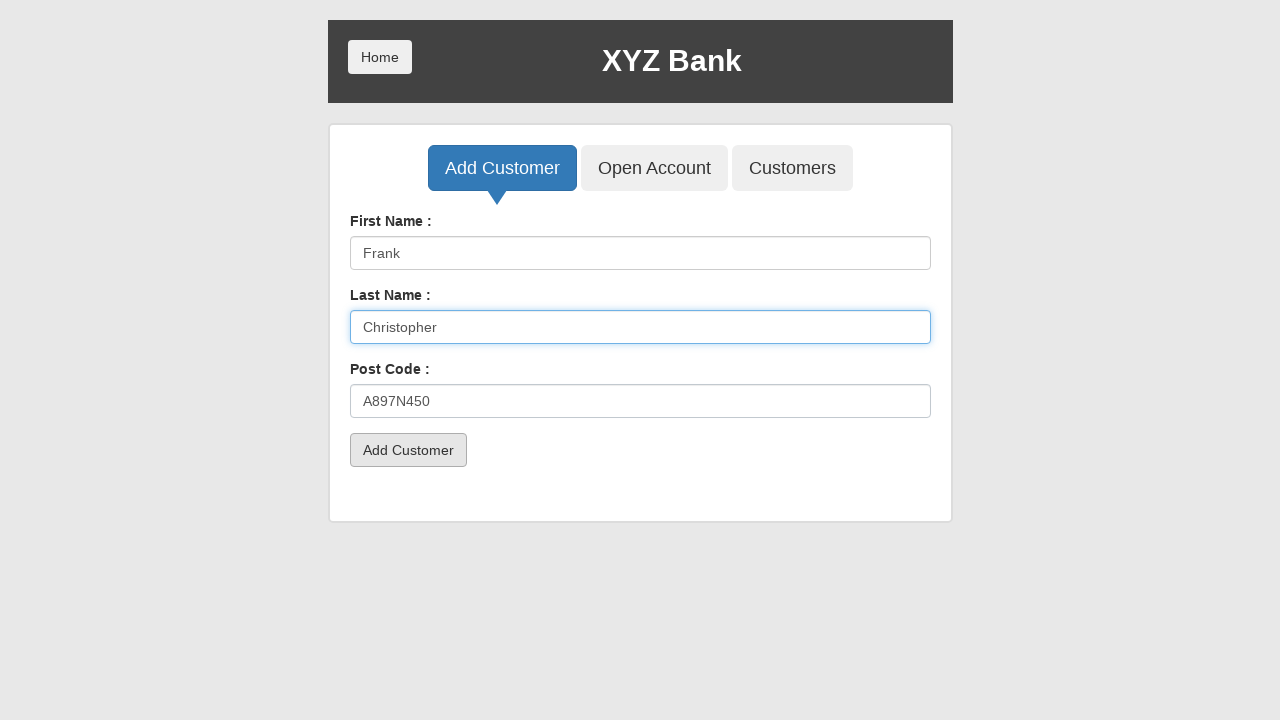

Clicked submit button to add customer Frank Christopher at (408, 450) on xpath=//button[@type='submit']
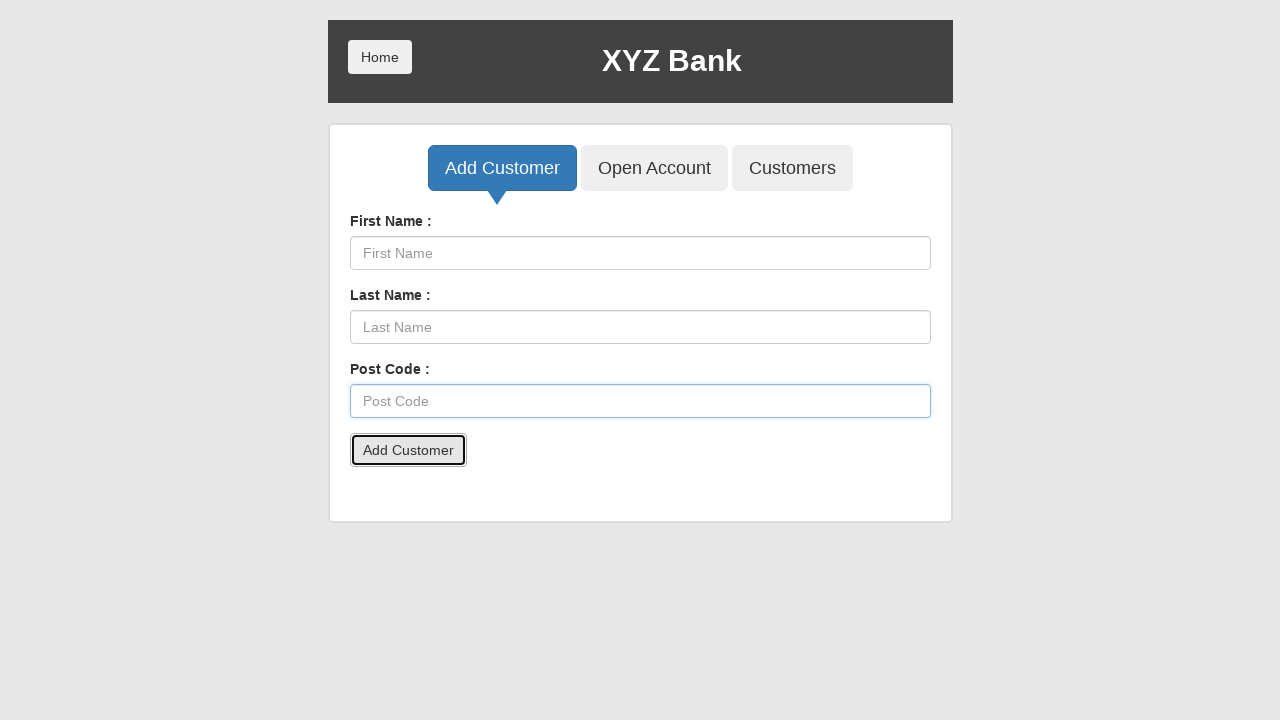

Handled confirmation alert for customer addition
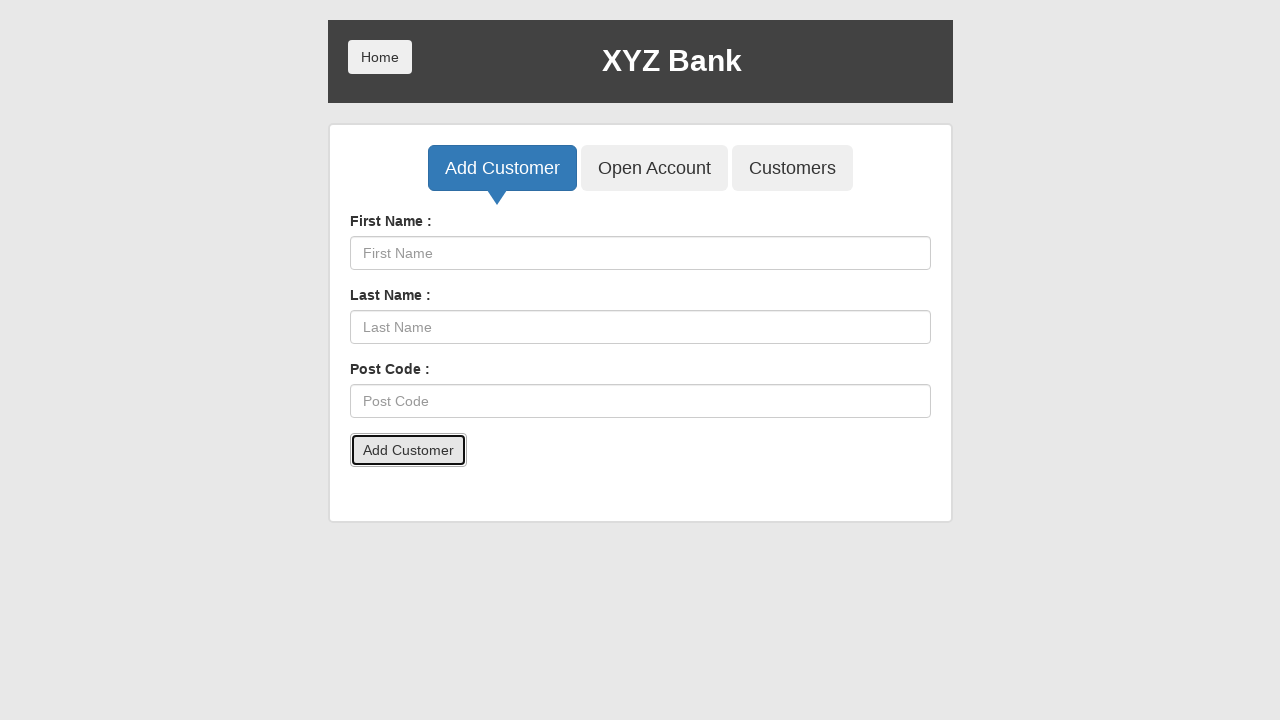

Filled First Name field with 'Christopher' on //input[@placeholder='First Name']
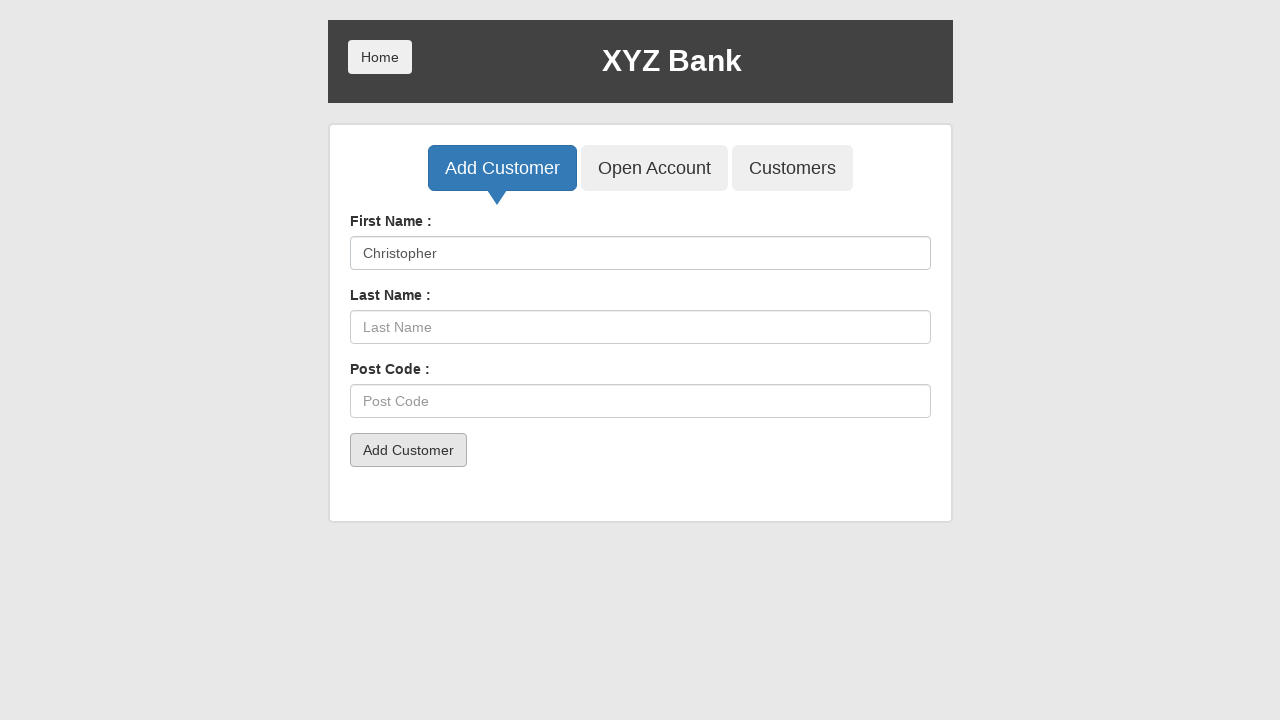

Filled Last Name field with 'Minka' on //input[@placeholder='Last Name']
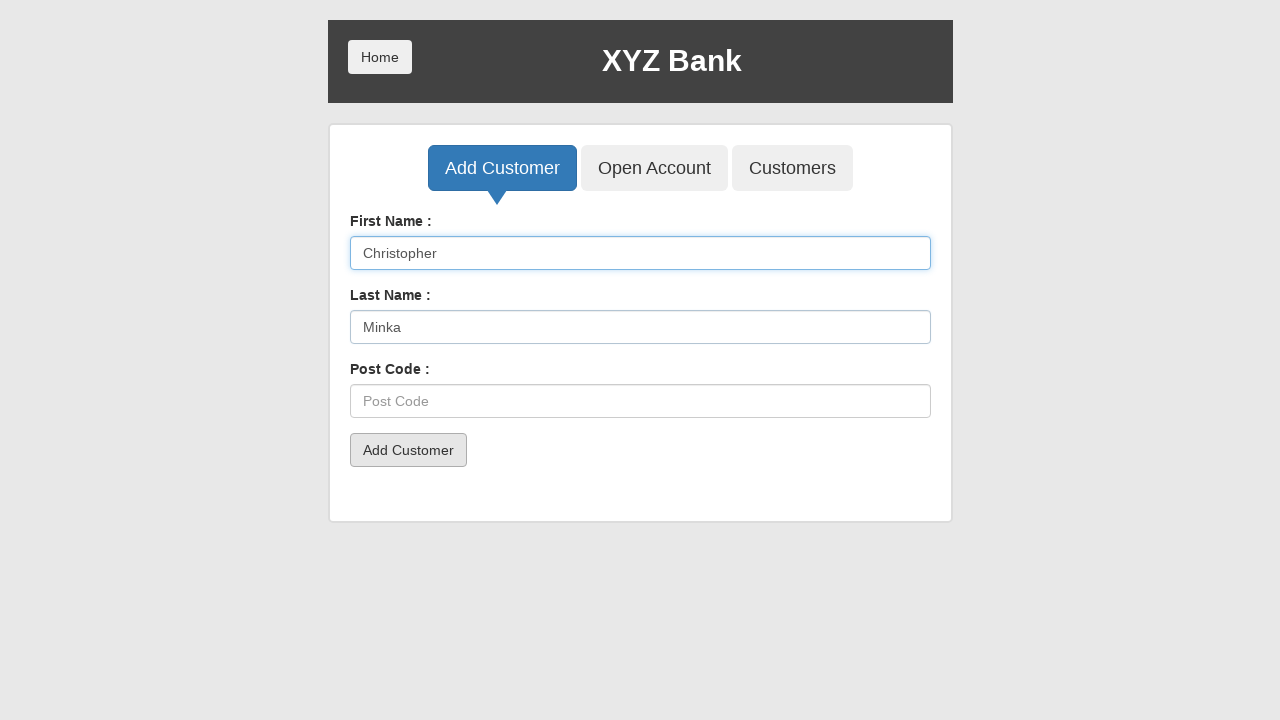

Filled Post Code field with 'M098Q585' on //input[@placeholder='Post Code']
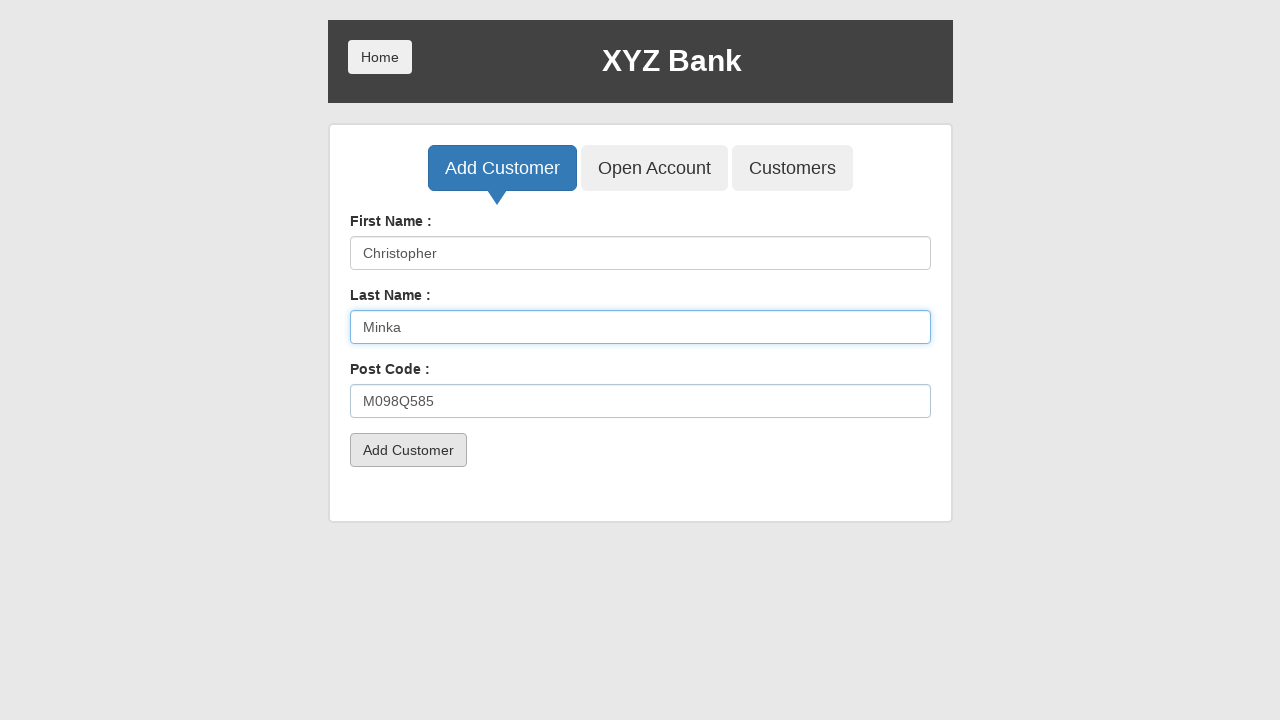

Clicked submit button to add customer Christopher Minka at (408, 450) on xpath=//button[@type='submit']
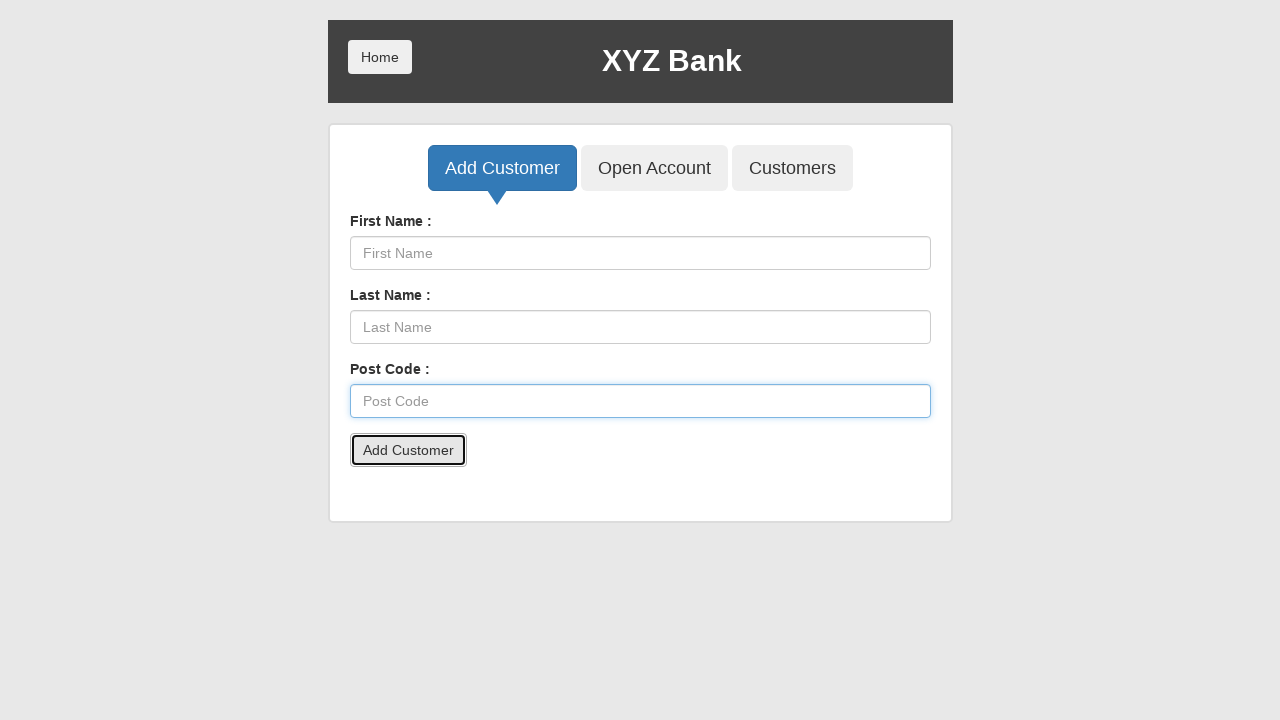

Handled confirmation alert for customer addition
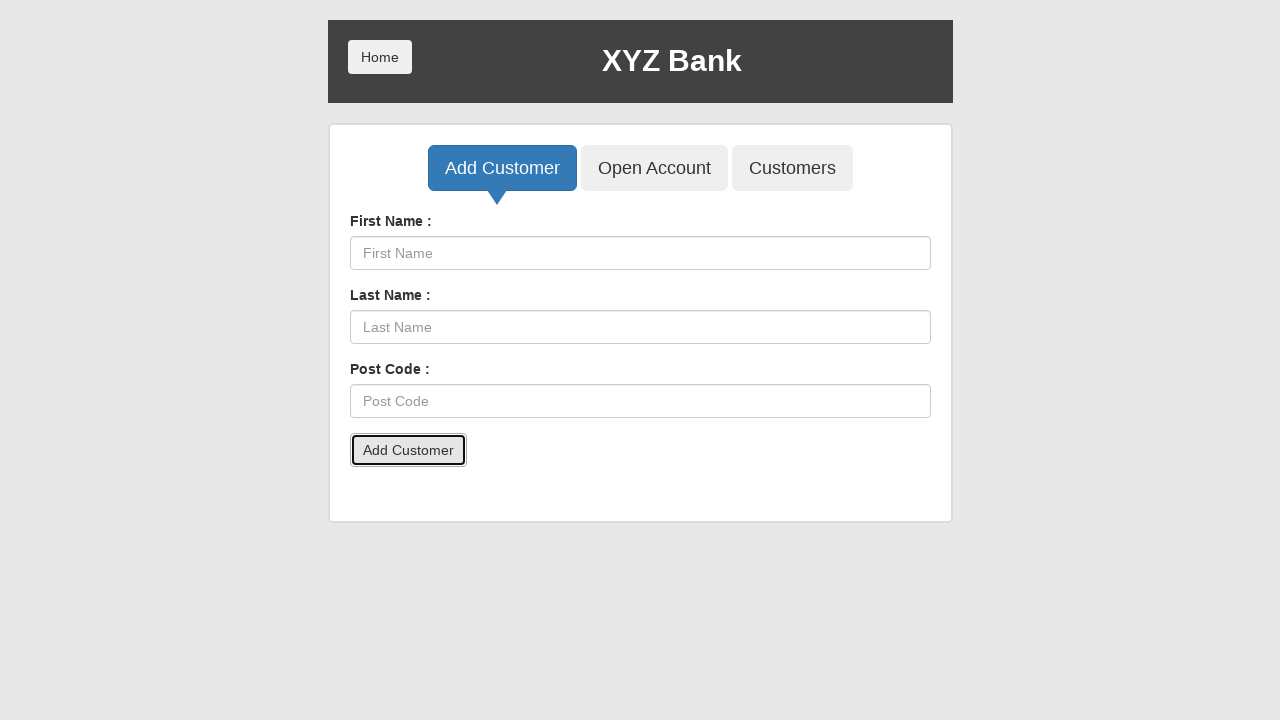

Filled First Name field with 'Connely' on //input[@placeholder='First Name']
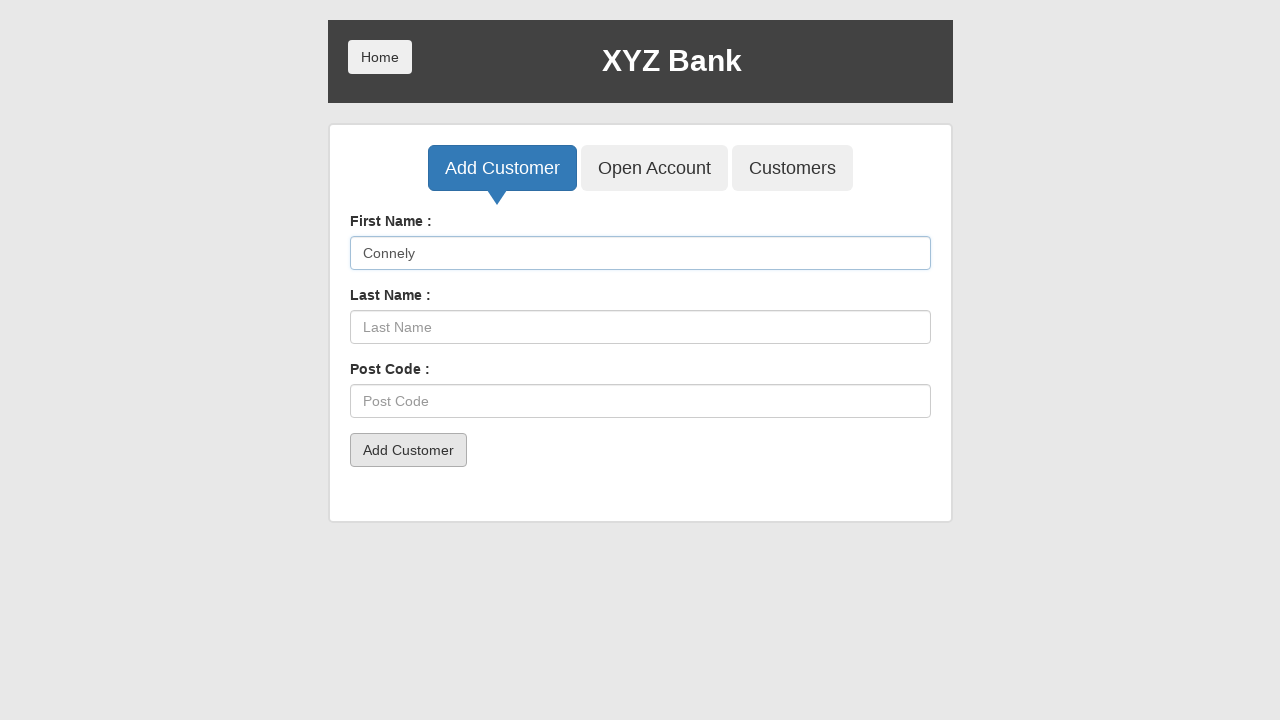

Filled Last Name field with 'Jackson' on //input[@placeholder='Last Name']
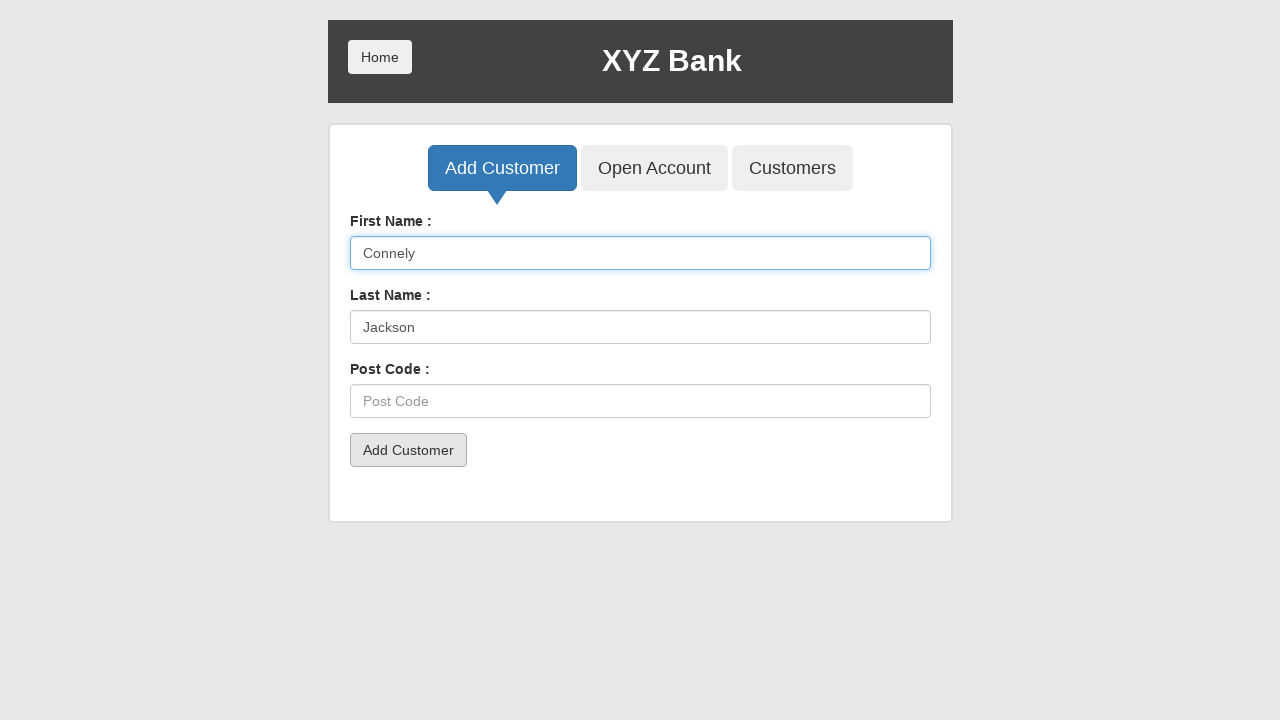

Filled Post Code field with 'L789C349' on //input[@placeholder='Post Code']
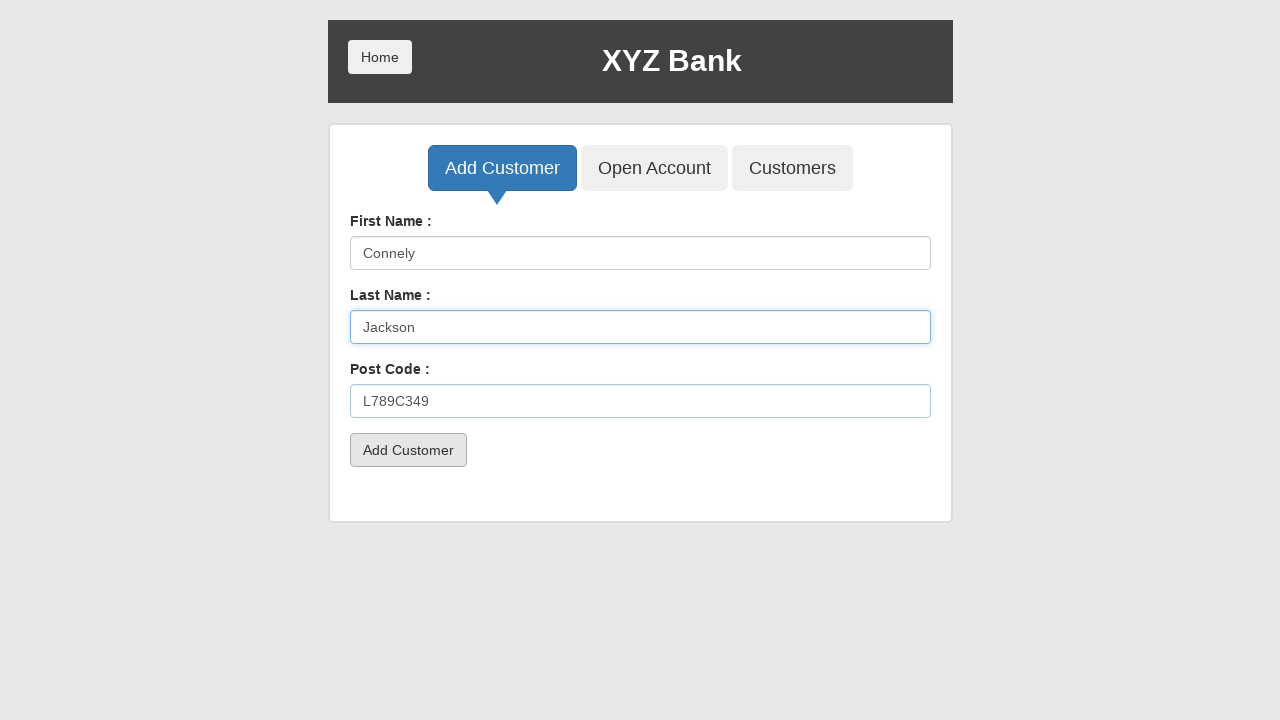

Clicked submit button to add customer Connely Jackson at (408, 450) on xpath=//button[@type='submit']
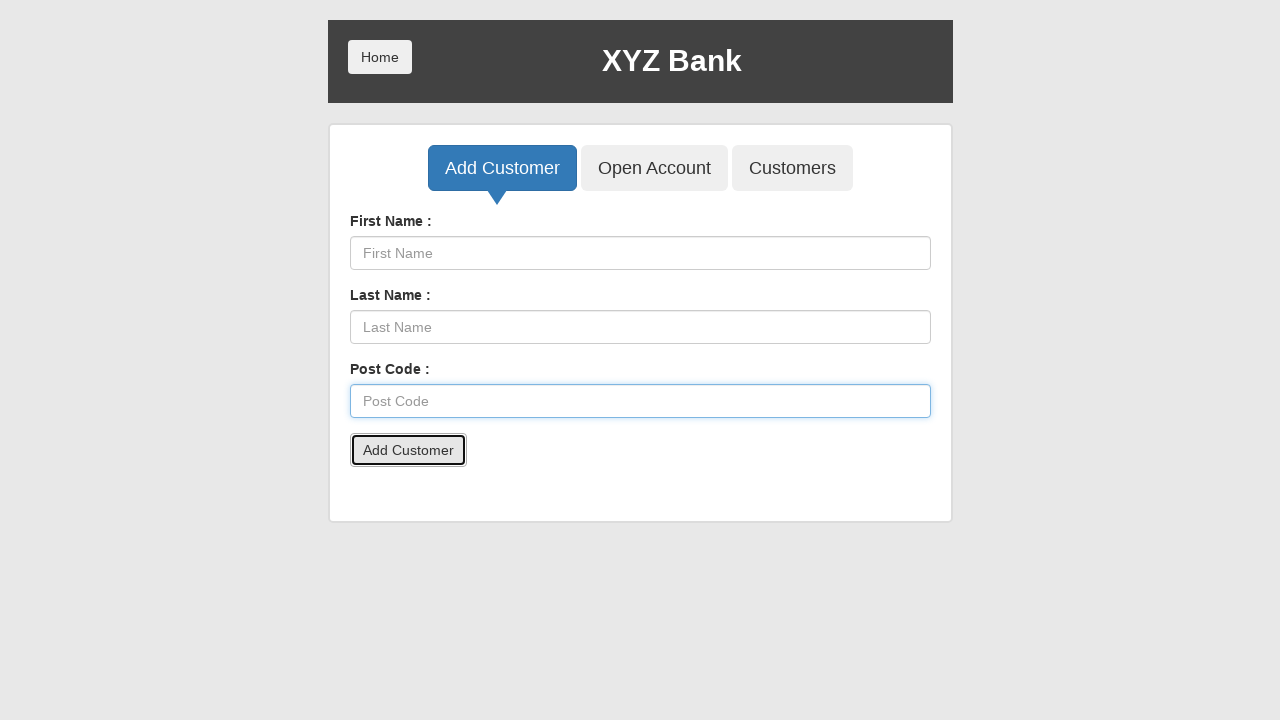

Handled confirmation alert for customer addition
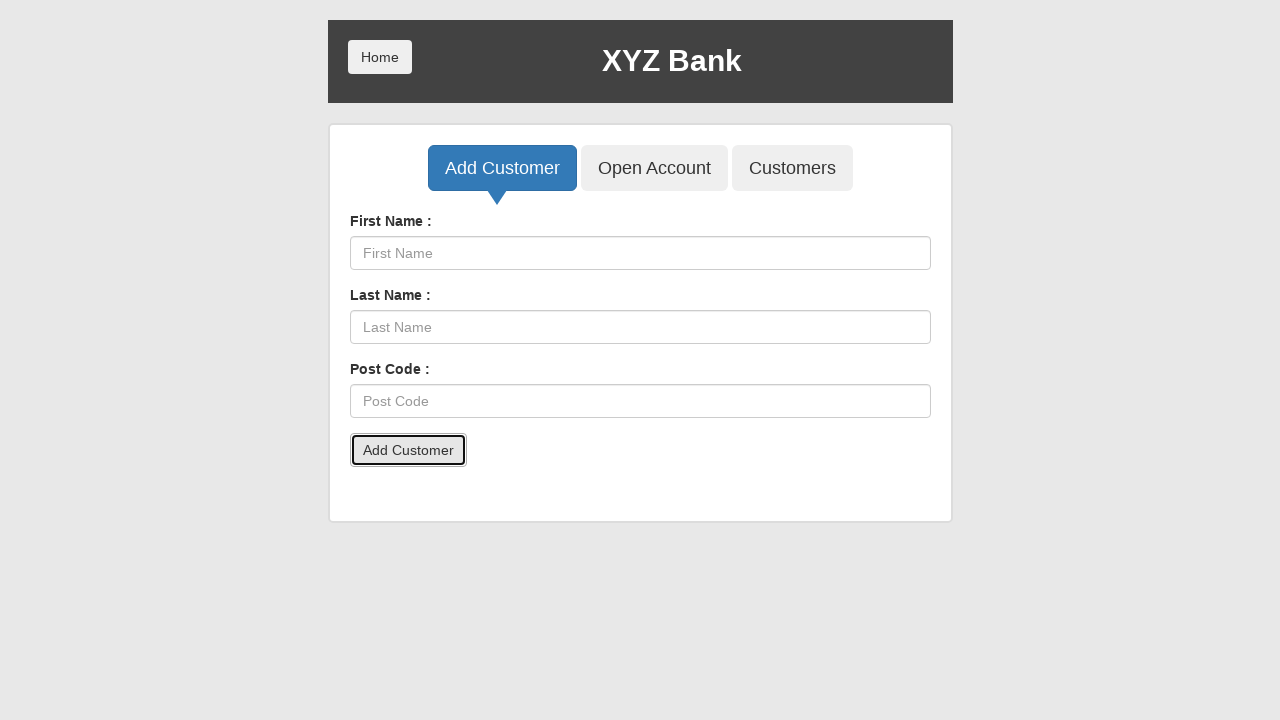

Filled First Name field with 'Jackson' on //input[@placeholder='First Name']
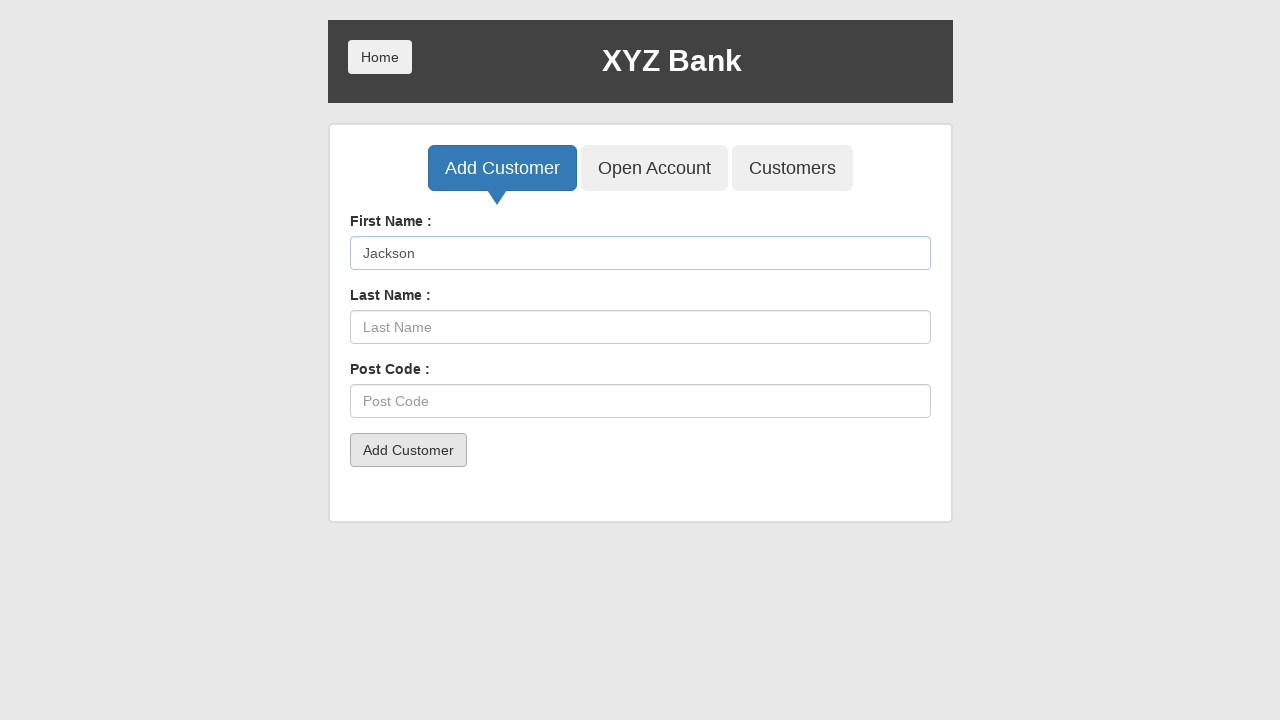

Filled Last Name field with 'Frank' on //input[@placeholder='Last Name']
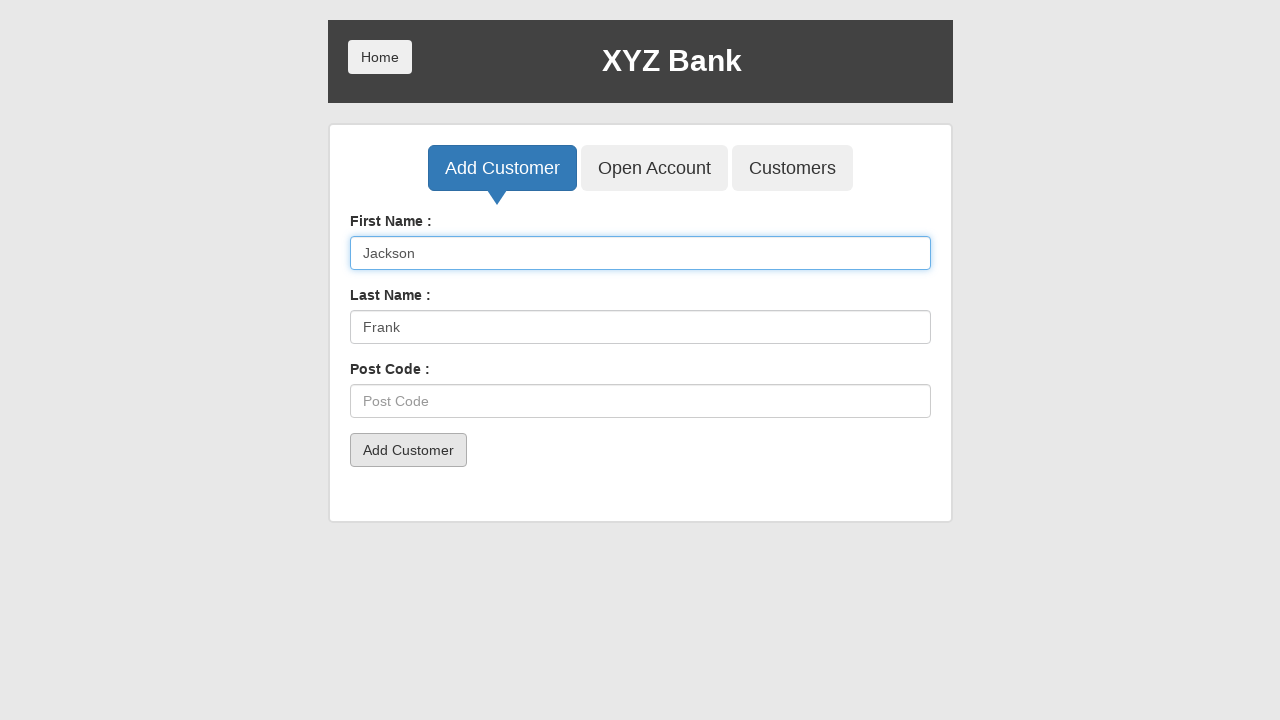

Filled Post Code field with 'L789C349' on //input[@placeholder='Post Code']
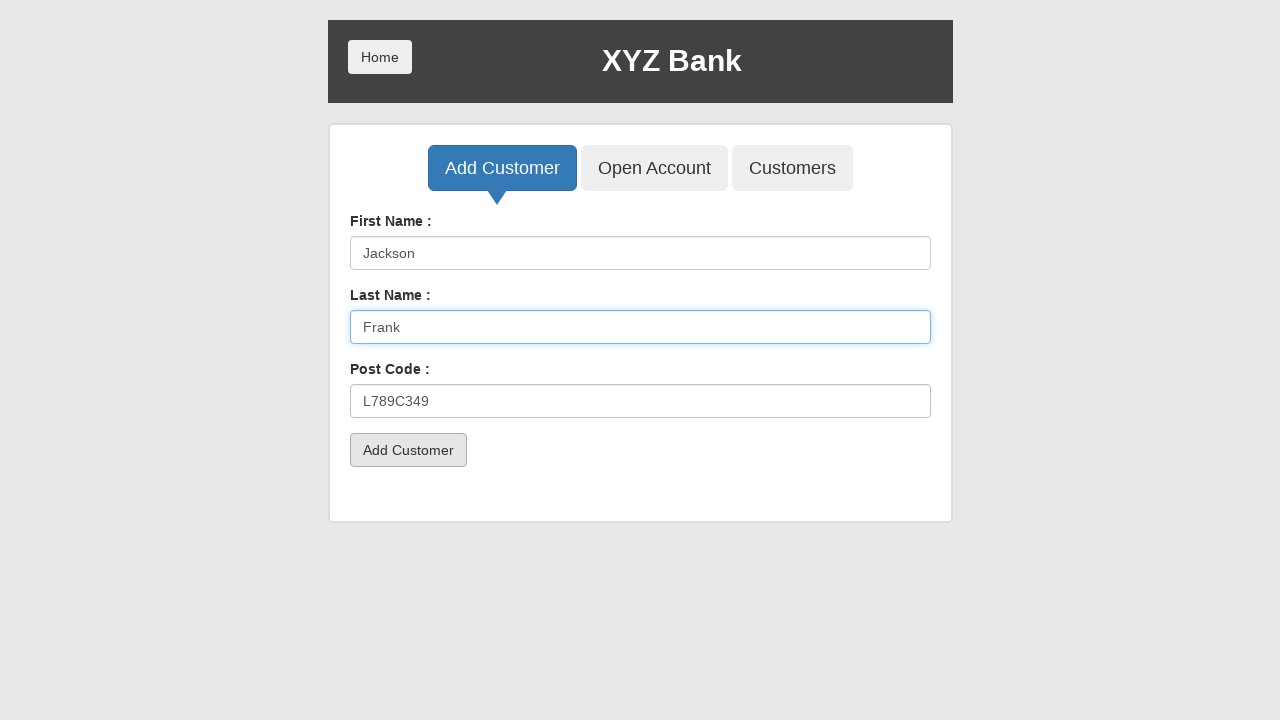

Clicked submit button to add customer Jackson Frank at (408, 450) on xpath=//button[@type='submit']
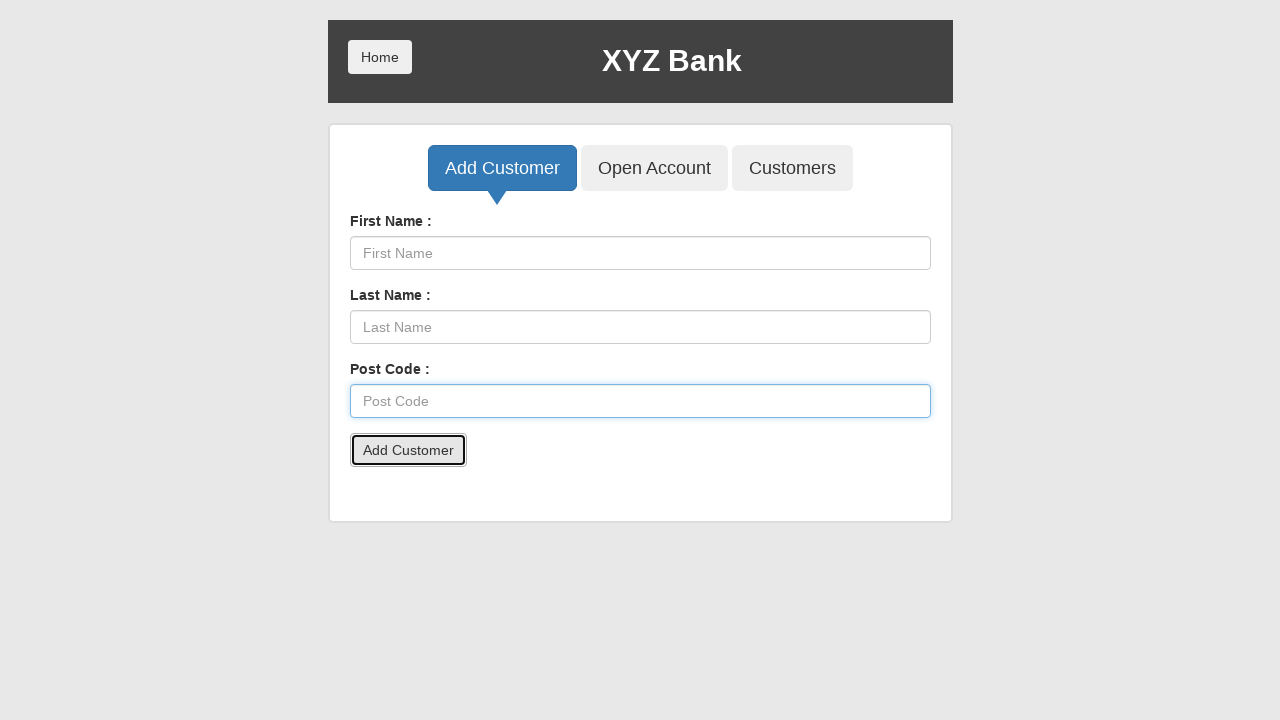

Handled confirmation alert for customer addition
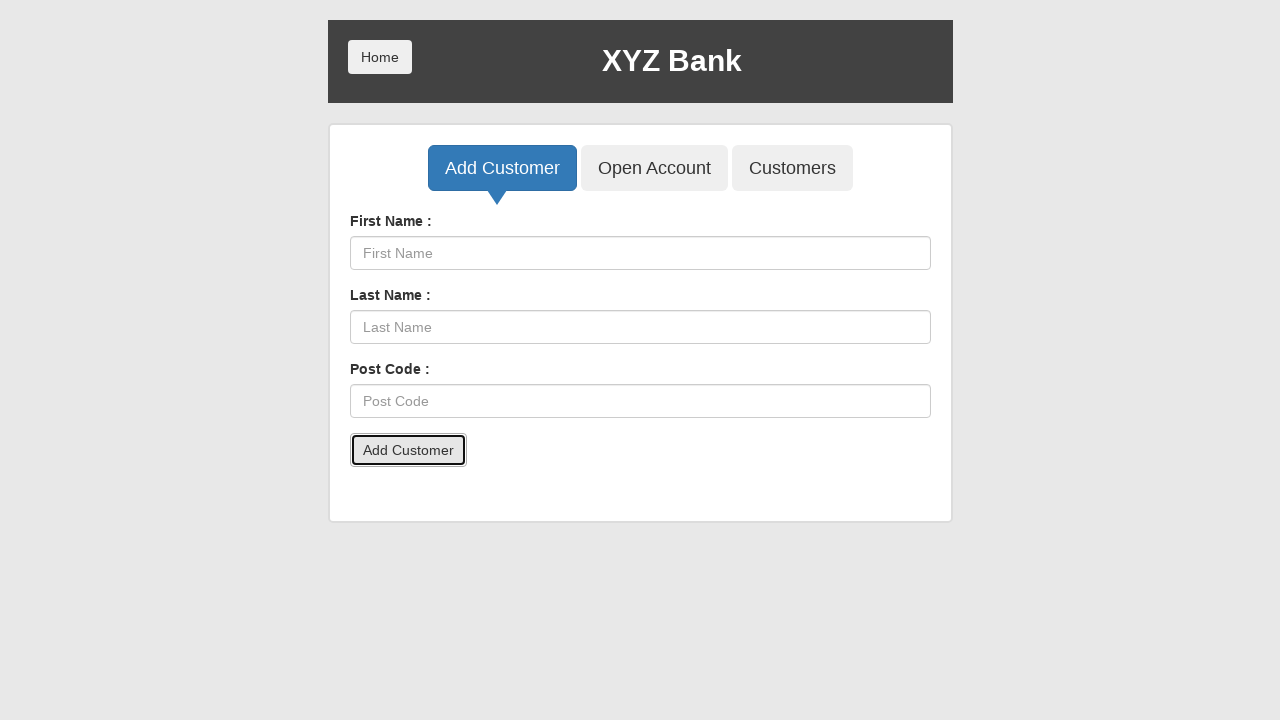

Filled First Name field with 'Minka' on //input[@placeholder='First Name']
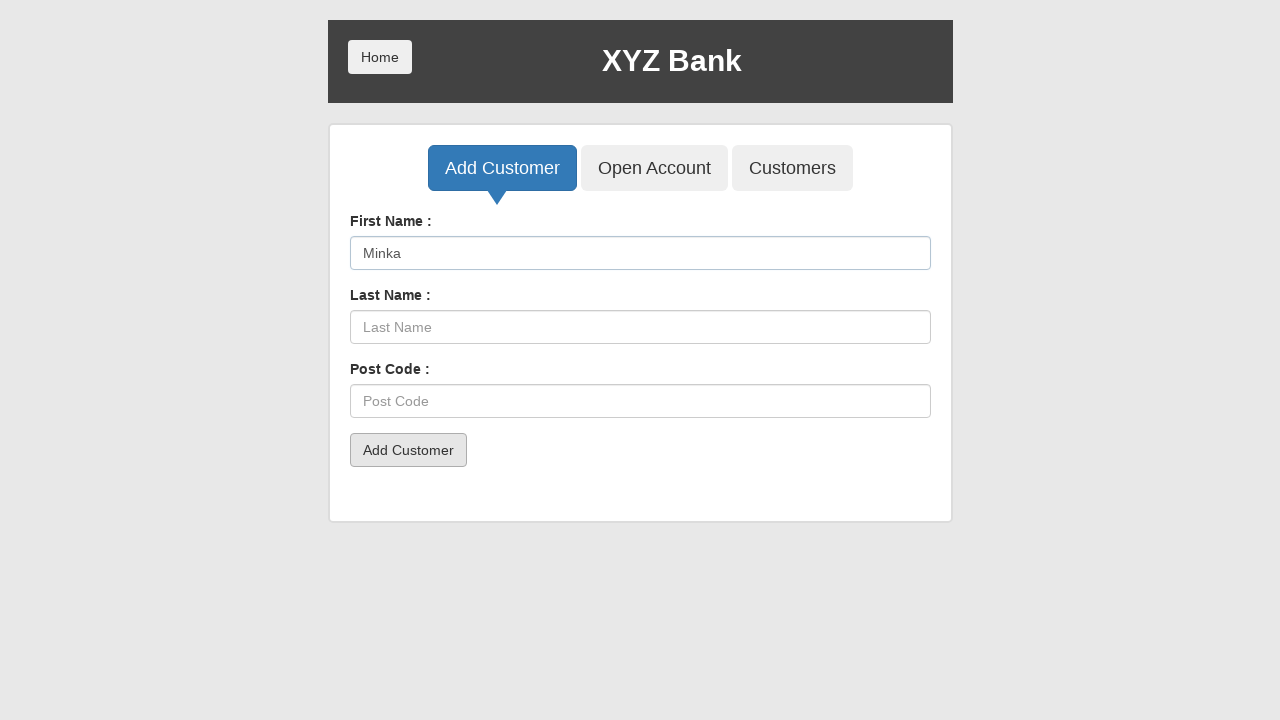

Filled Last Name field with 'Jackson' on //input[@placeholder='Last Name']
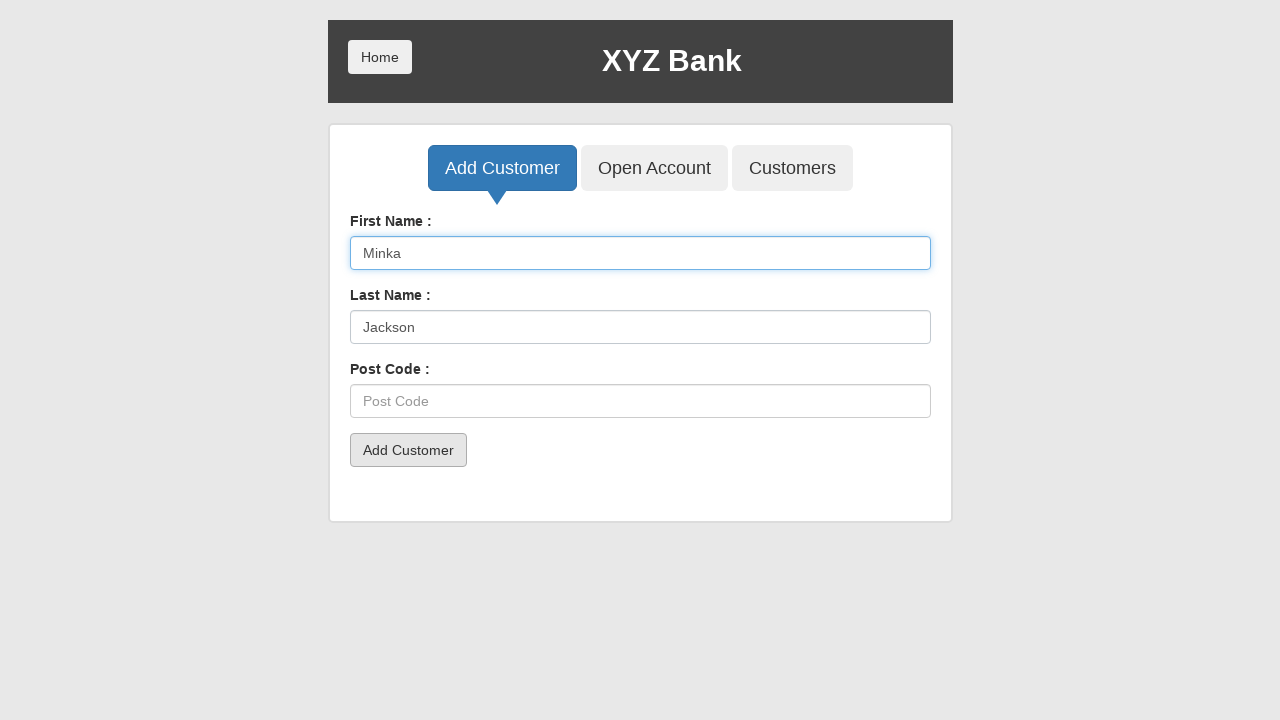

Filled Post Code field with 'A897N450' on //input[@placeholder='Post Code']
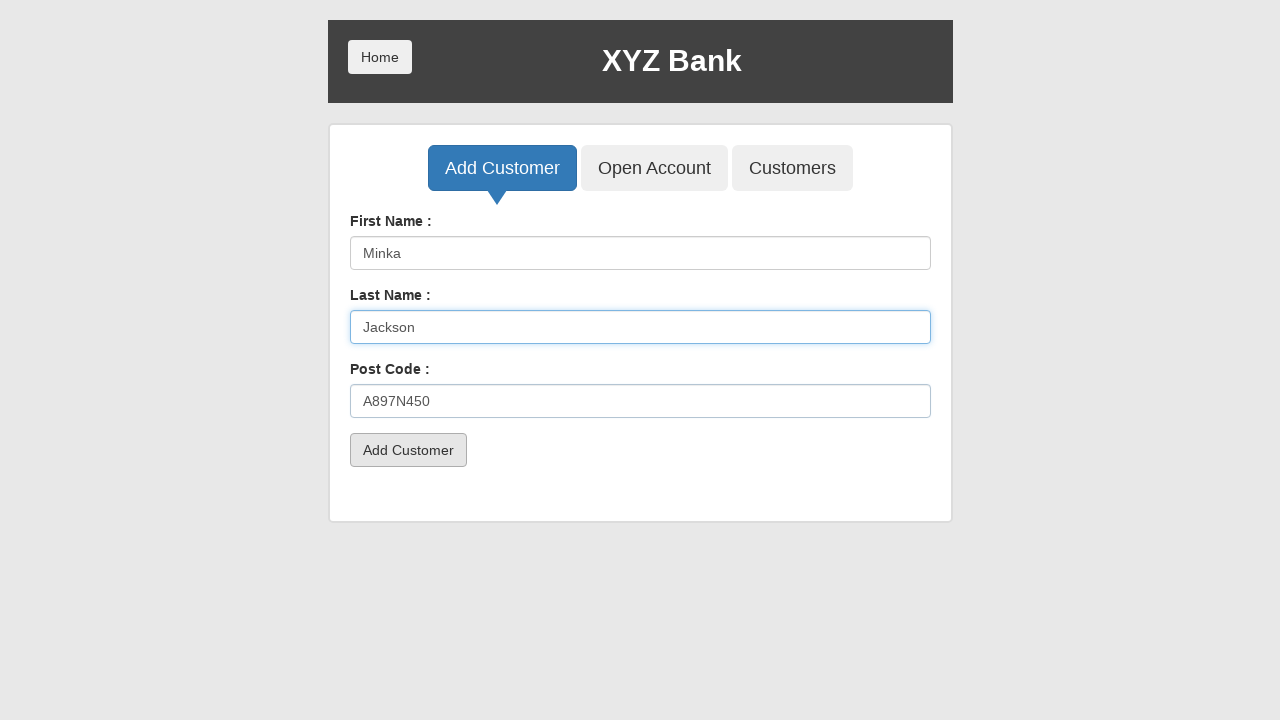

Clicked submit button to add customer Minka Jackson at (408, 450) on xpath=//button[@type='submit']
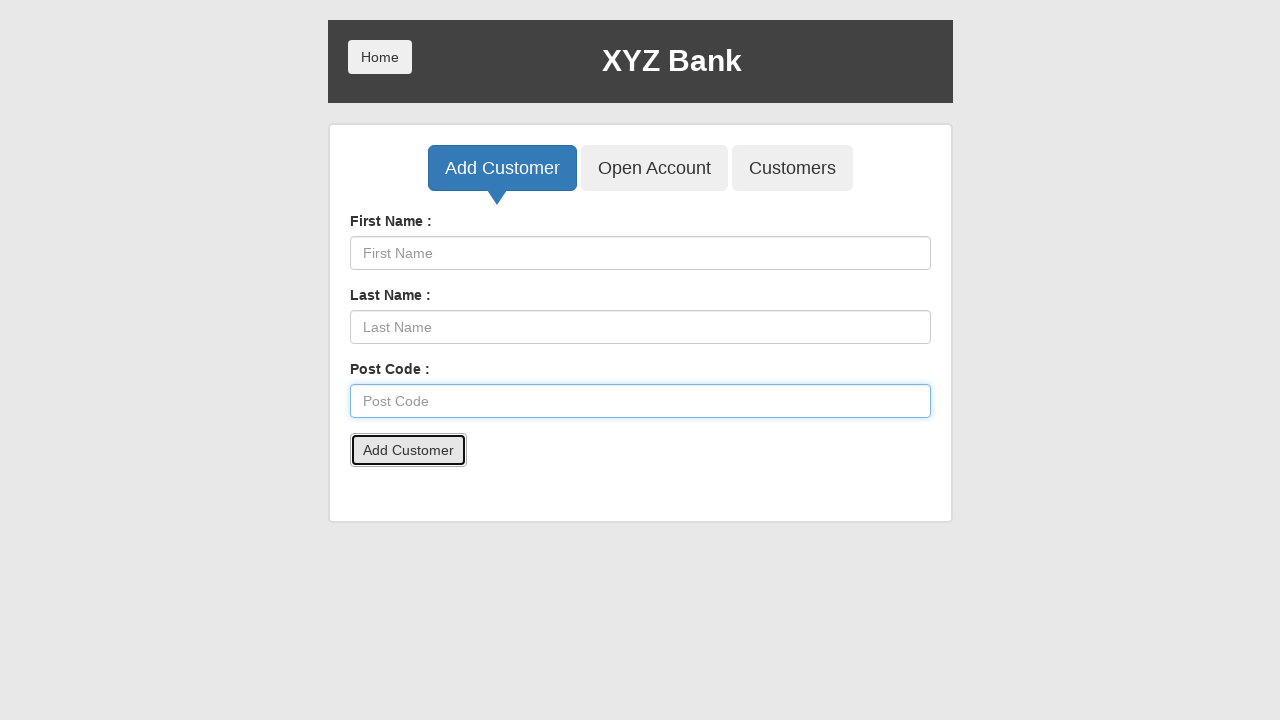

Handled confirmation alert for customer addition
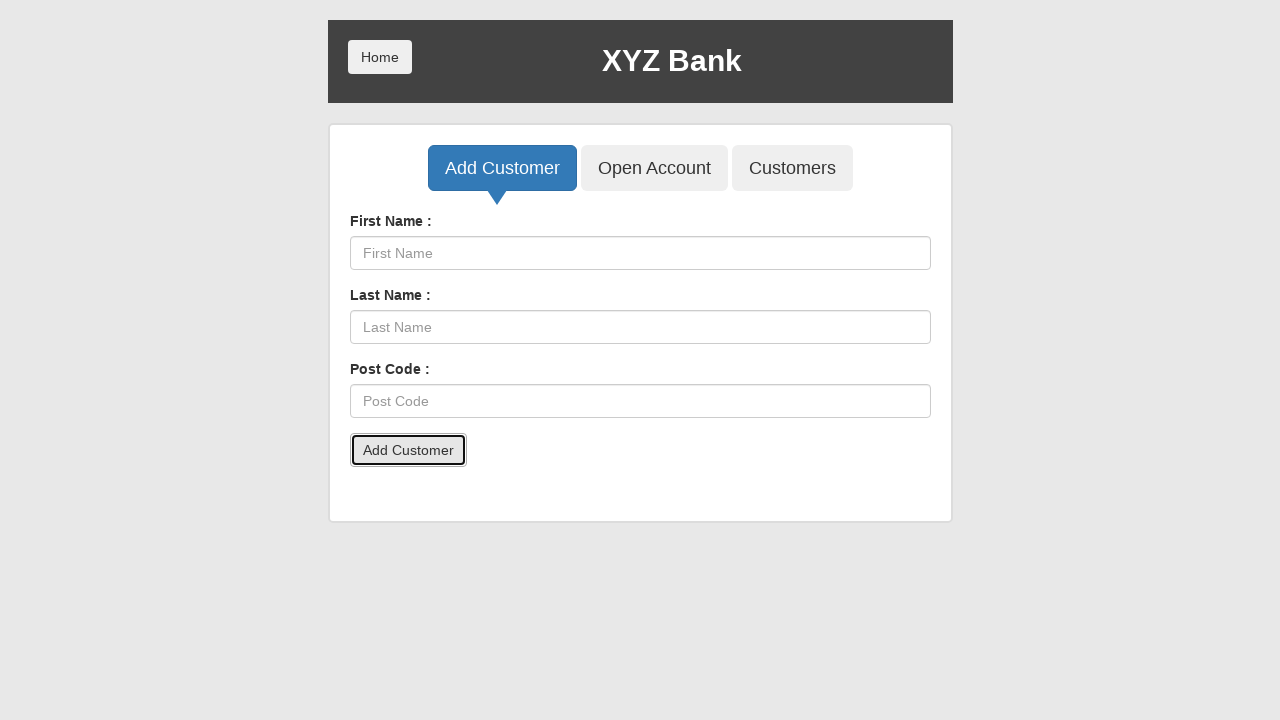

Filled First Name field with 'Jackson' on //input[@placeholder='First Name']
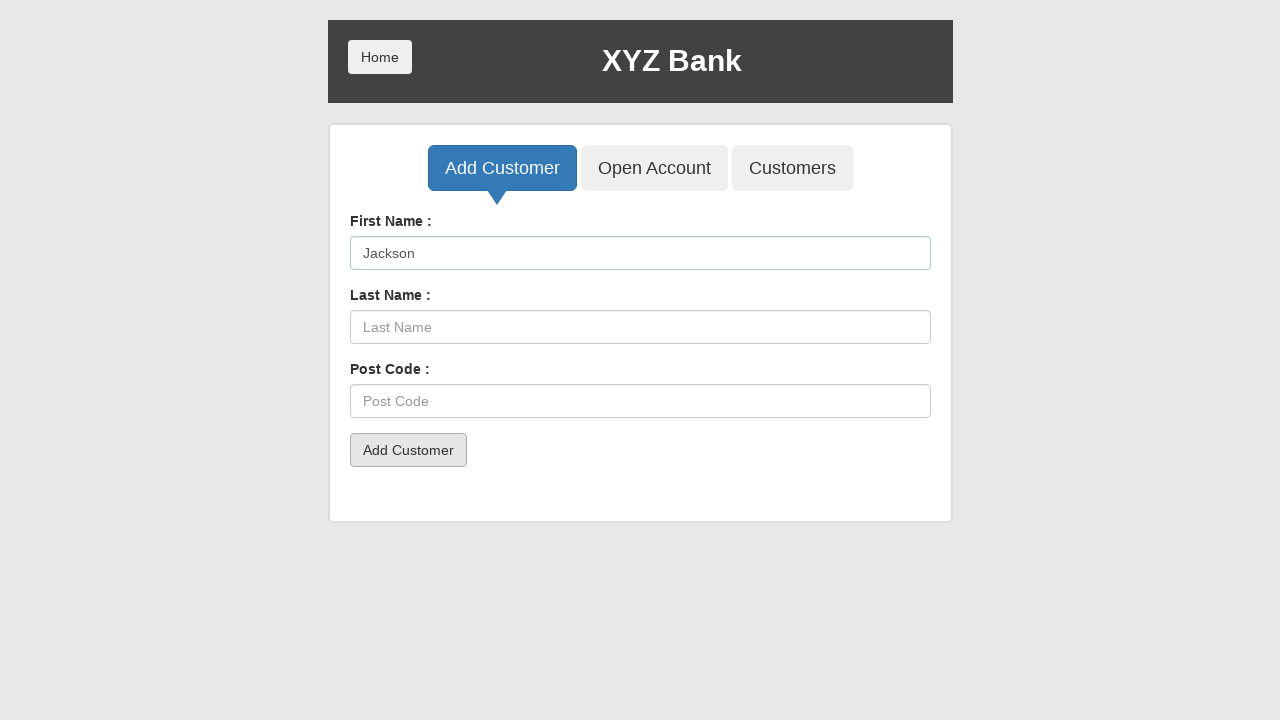

Filled Last Name field with 'Connely' on //input[@placeholder='Last Name']
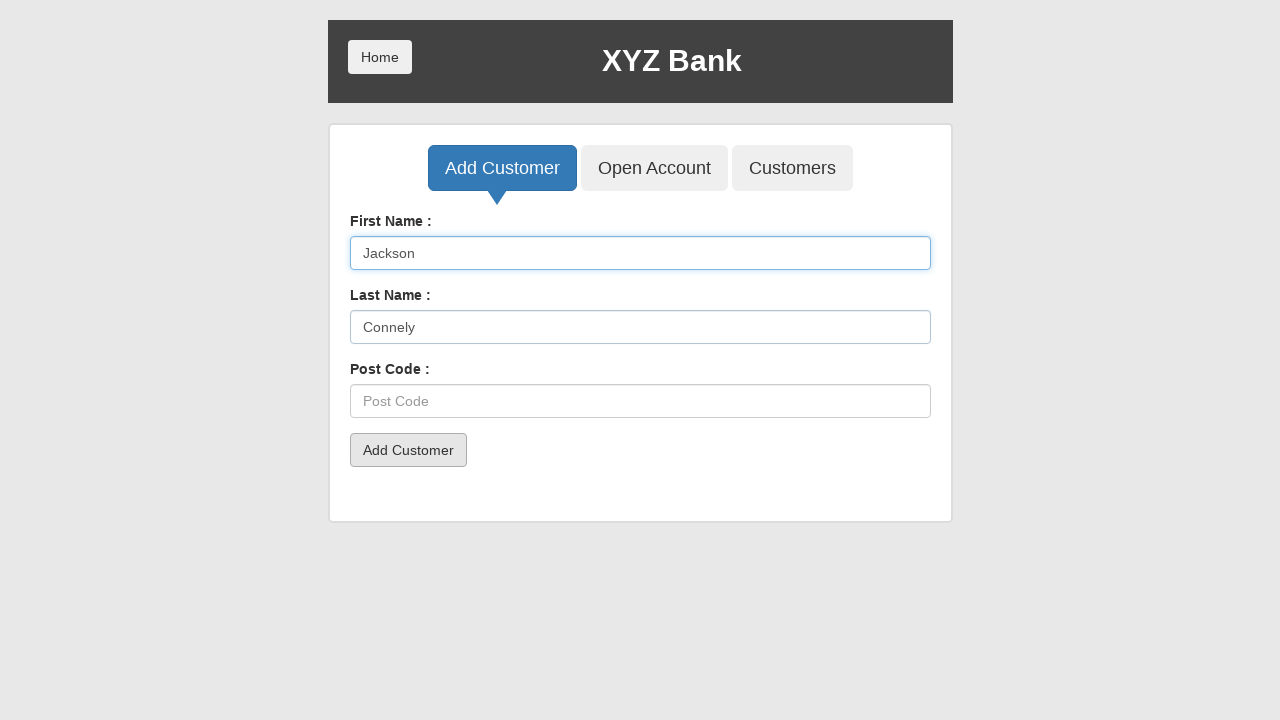

Filled Post Code field with 'L789C349' on //input[@placeholder='Post Code']
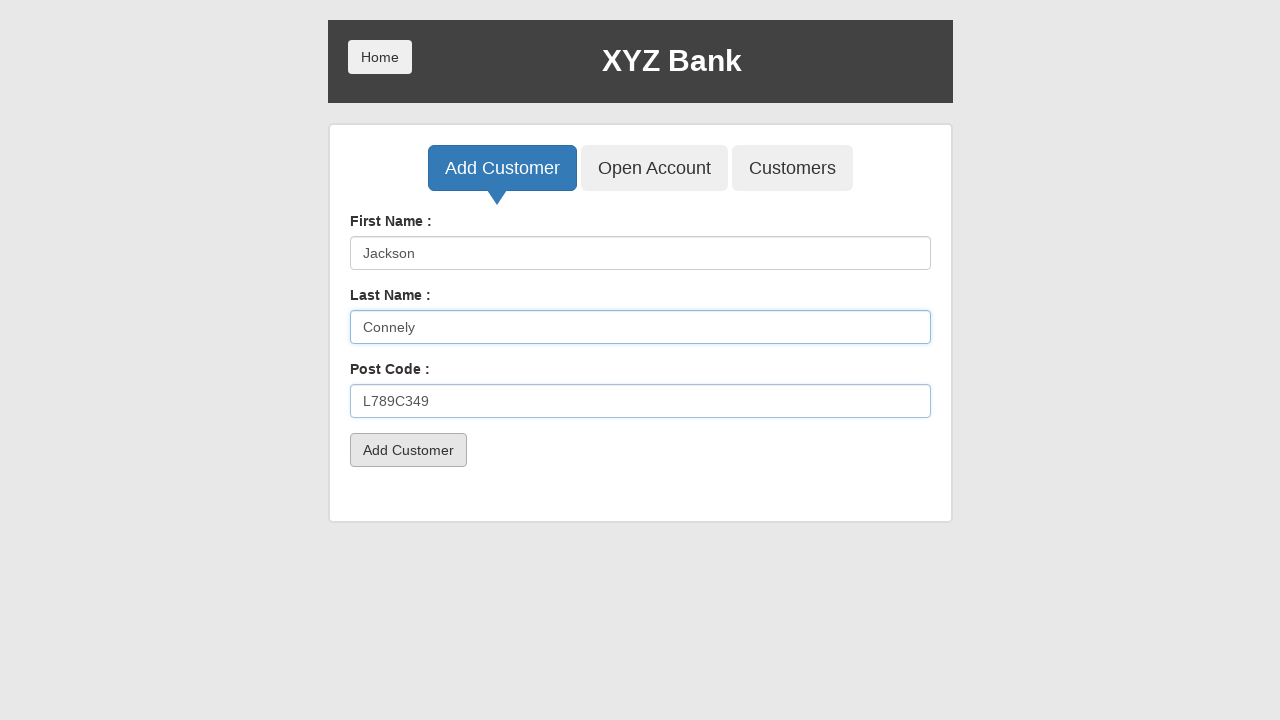

Clicked submit button to add customer Jackson Connely at (408, 450) on xpath=//button[@type='submit']
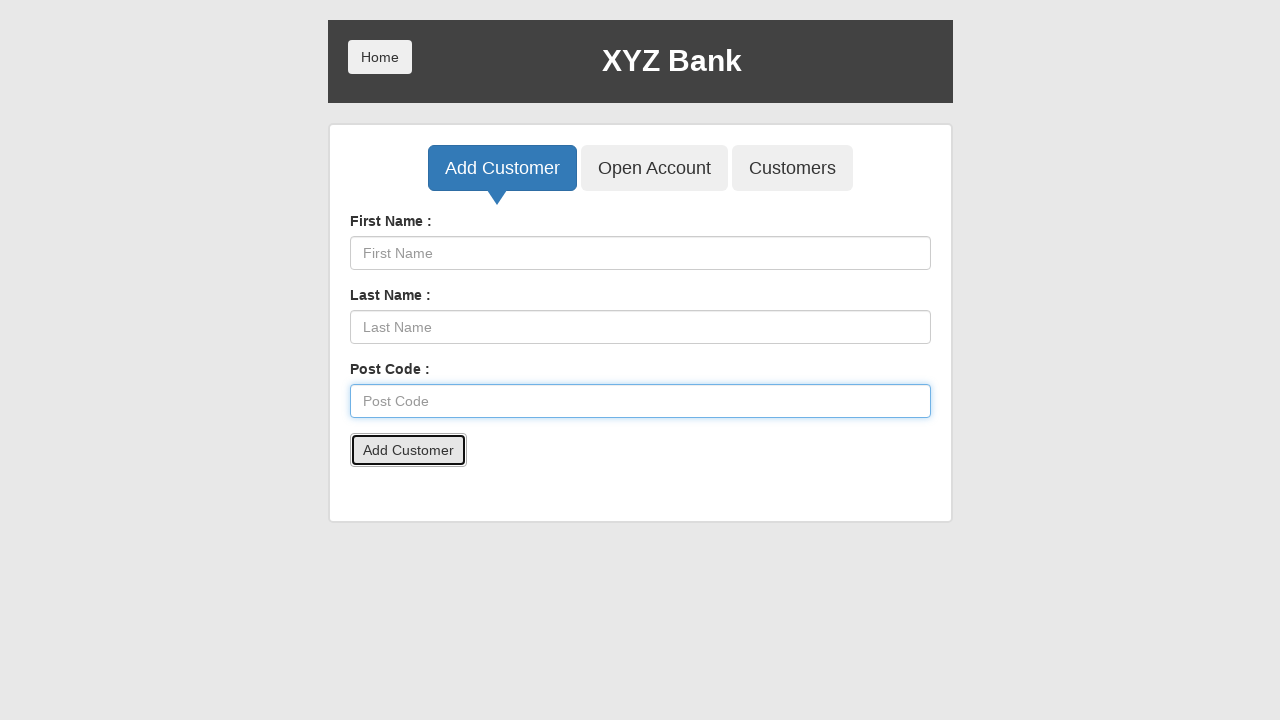

Handled confirmation alert for customer addition
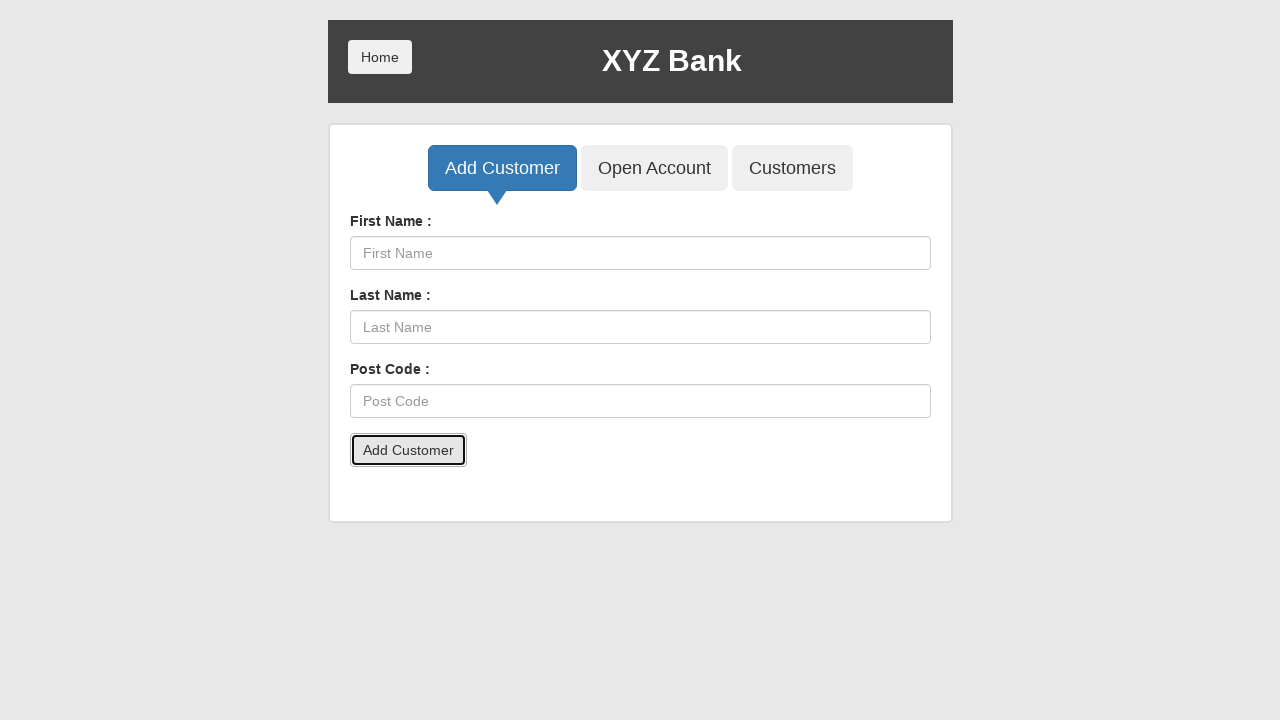

Clicked Customers tab to view customer list at (792, 168) on xpath=//button[contains(text(),'Customers')]
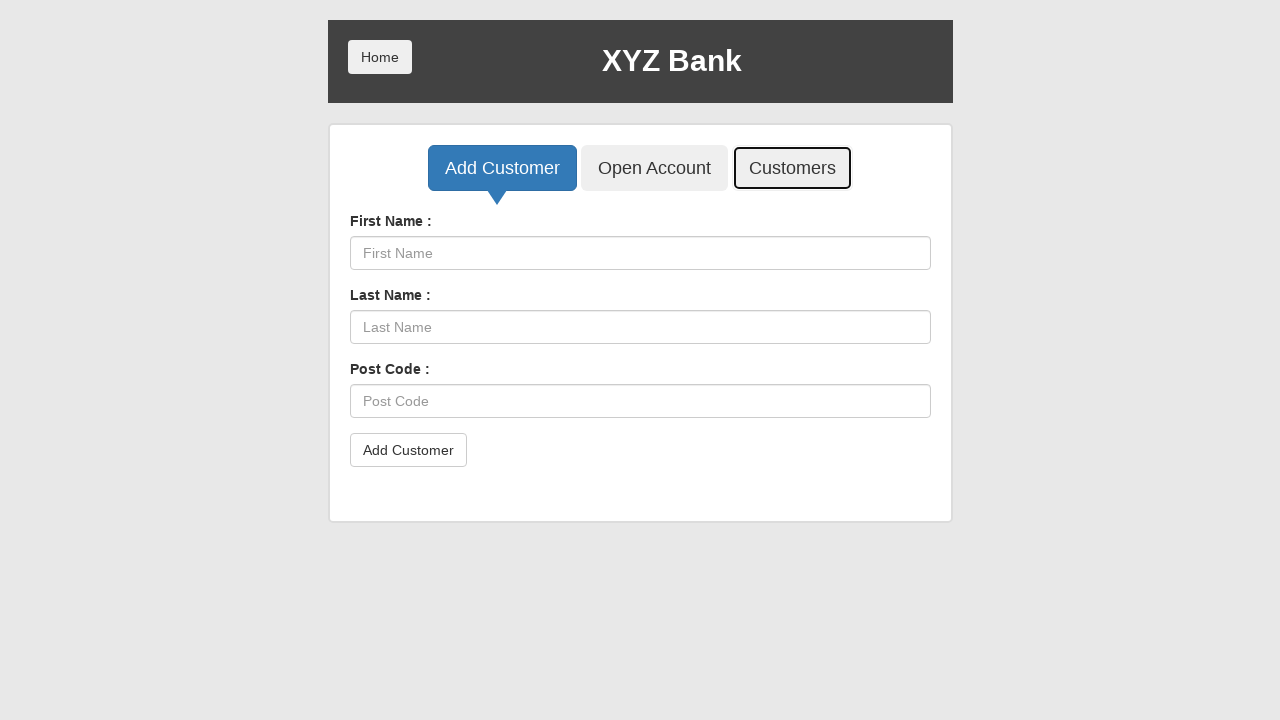

Customer table loaded
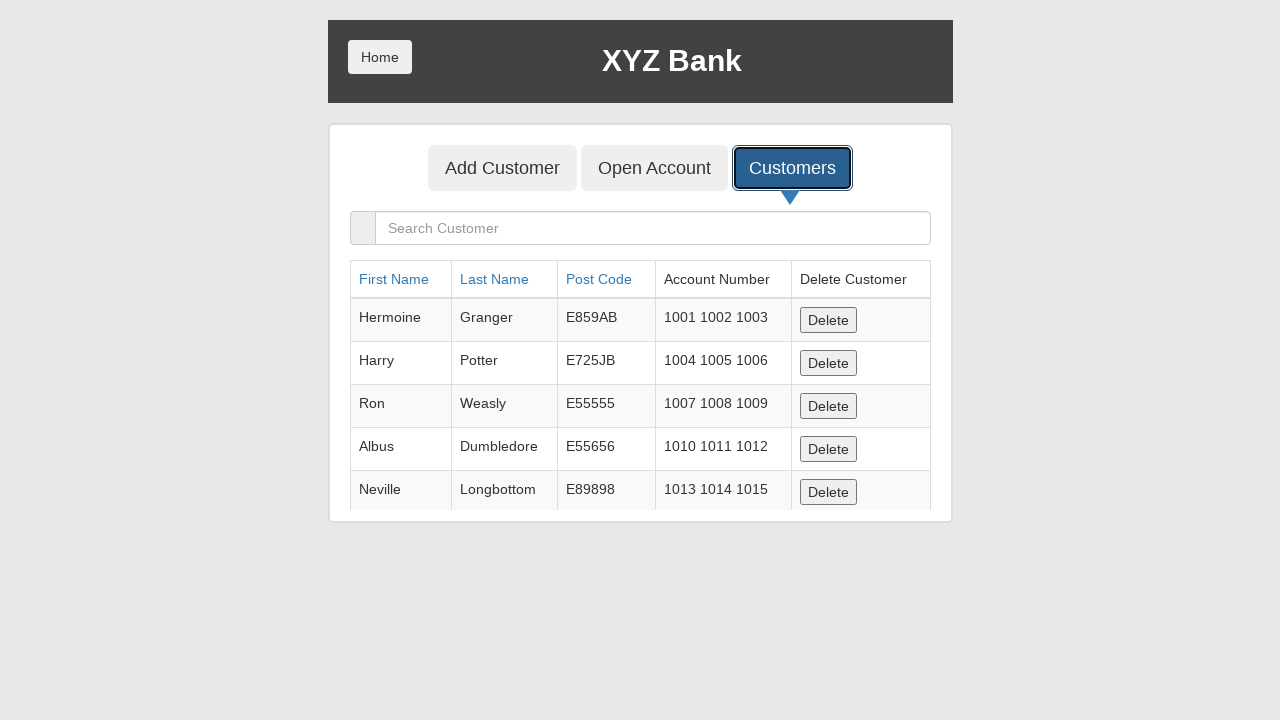

Clicked delete button for customer Jackson Frank at (829, 402) on xpath=//table/tbody/tr >> nth=9 >> td >> nth=4 >> button
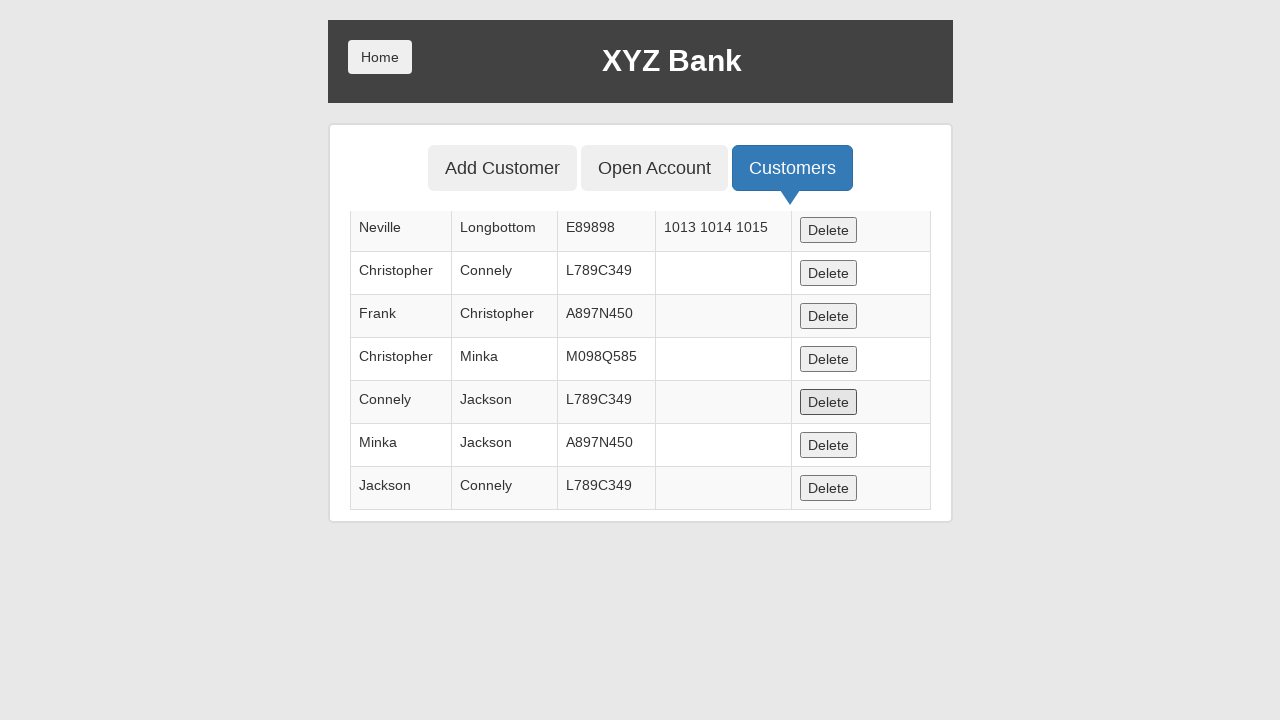

Clicked delete button for customer Christopher Connely at (829, 273) on xpath=//table/tbody/tr >> nth=5 >> td >> nth=4 >> button
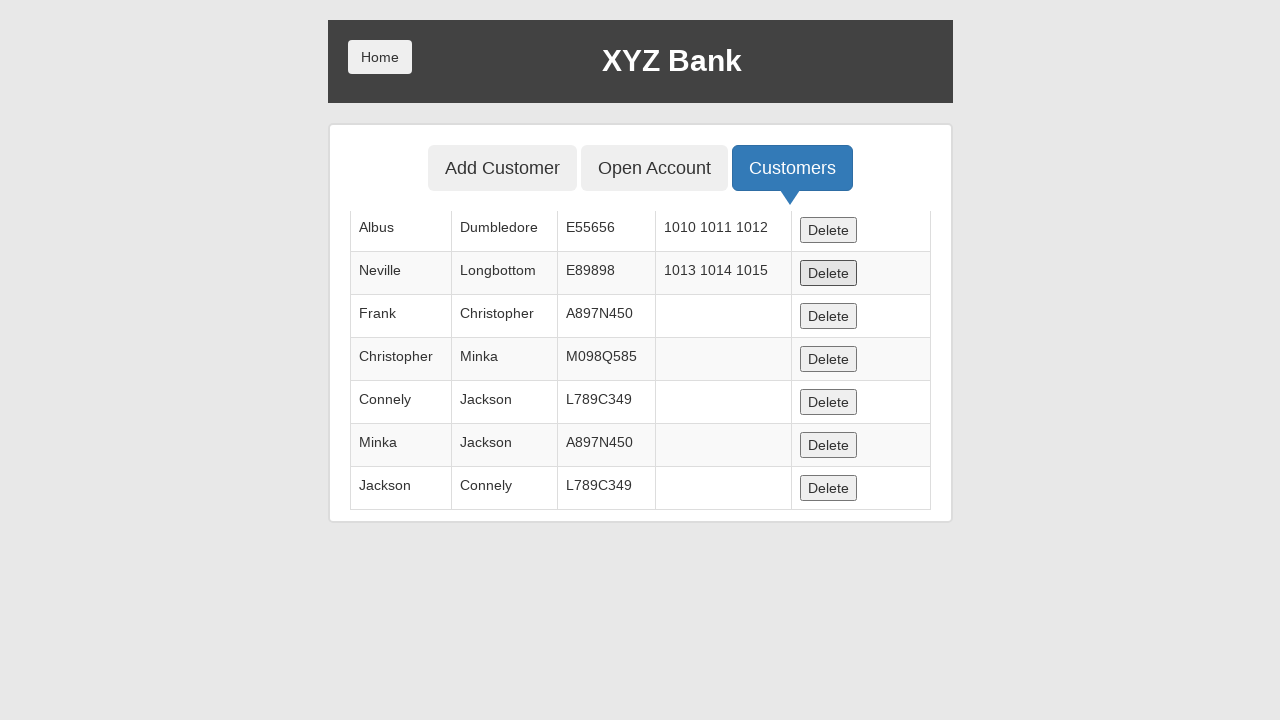

Customer table updated after deletions
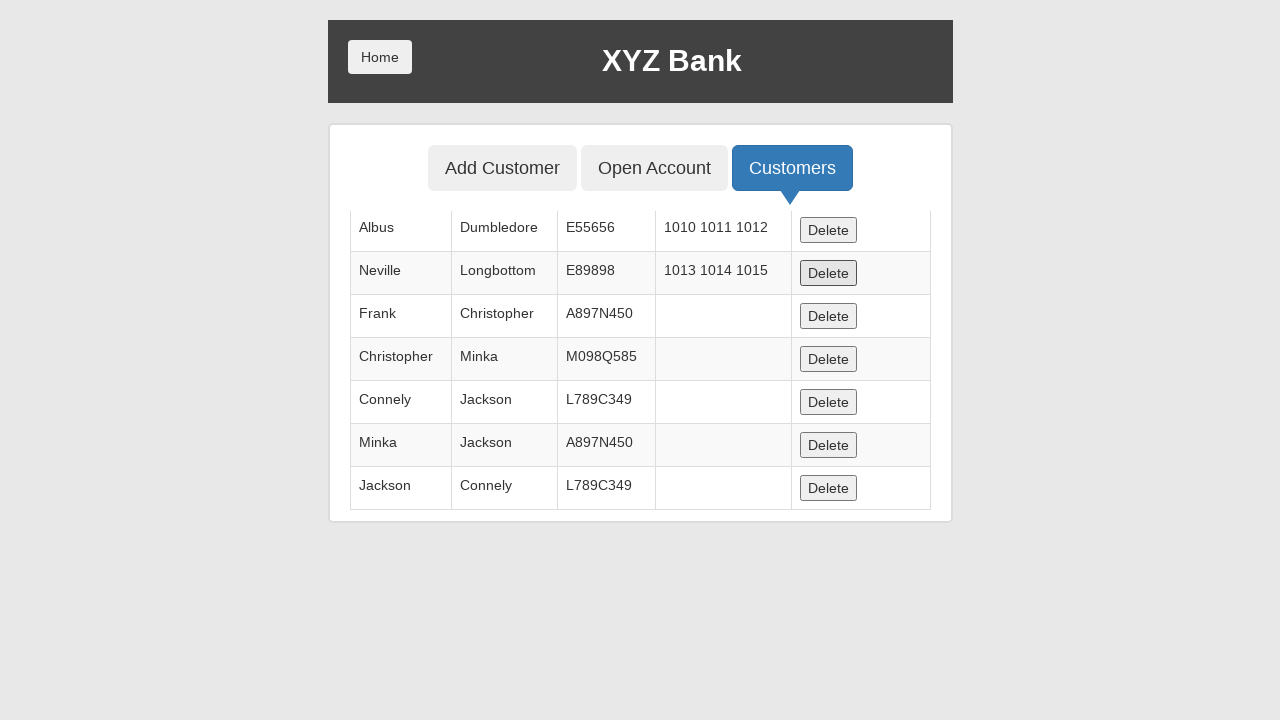

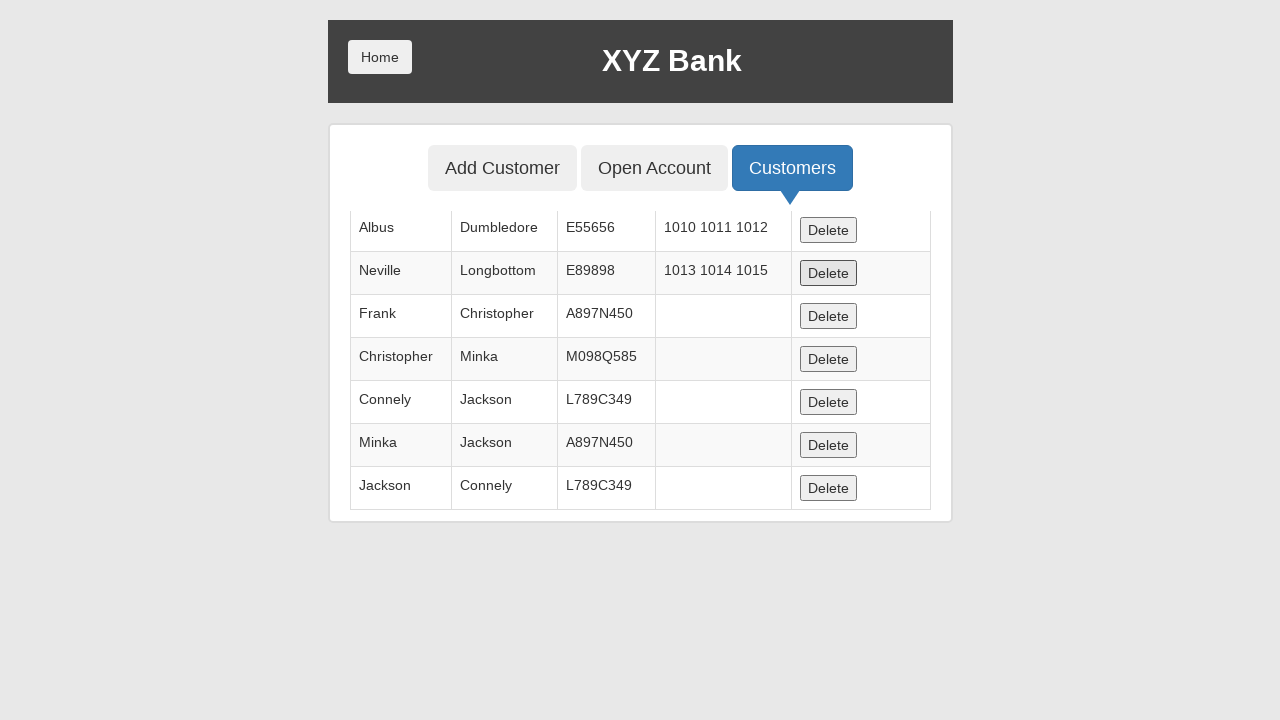